Tests the Russian stress marking tool by configuring display settings, entering Russian words into a textarea, submitting with keyboard shortcut, and verifying the tool processes the text.

Starting URL: https://russiangram.com

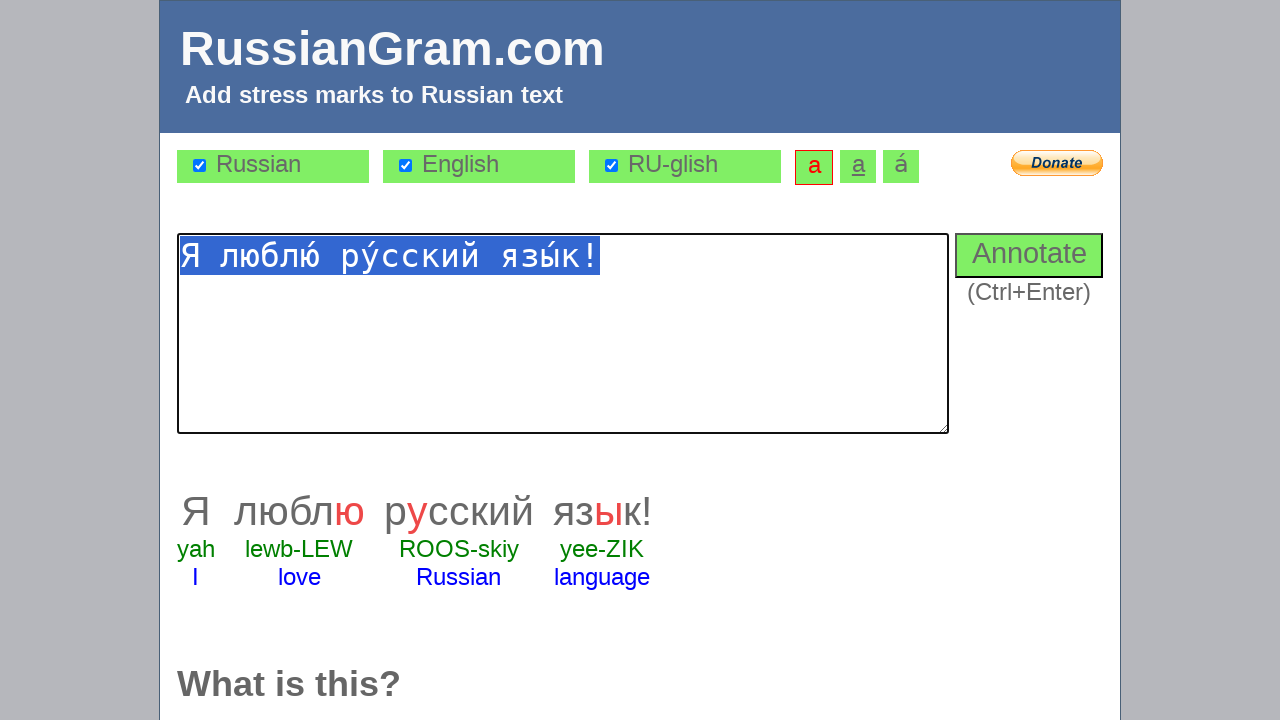

Waited for Russian visible checkbox to load
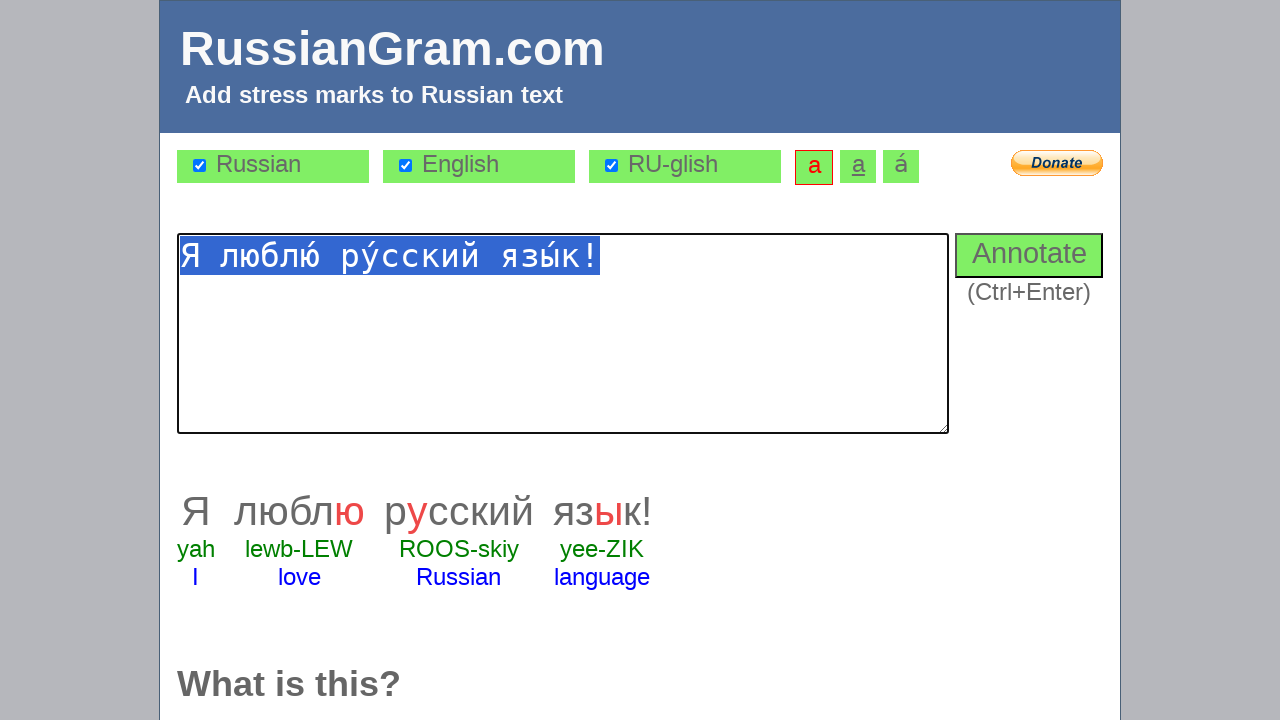

Clicked stress style accent option at (901, 166) on #stress-style-accent
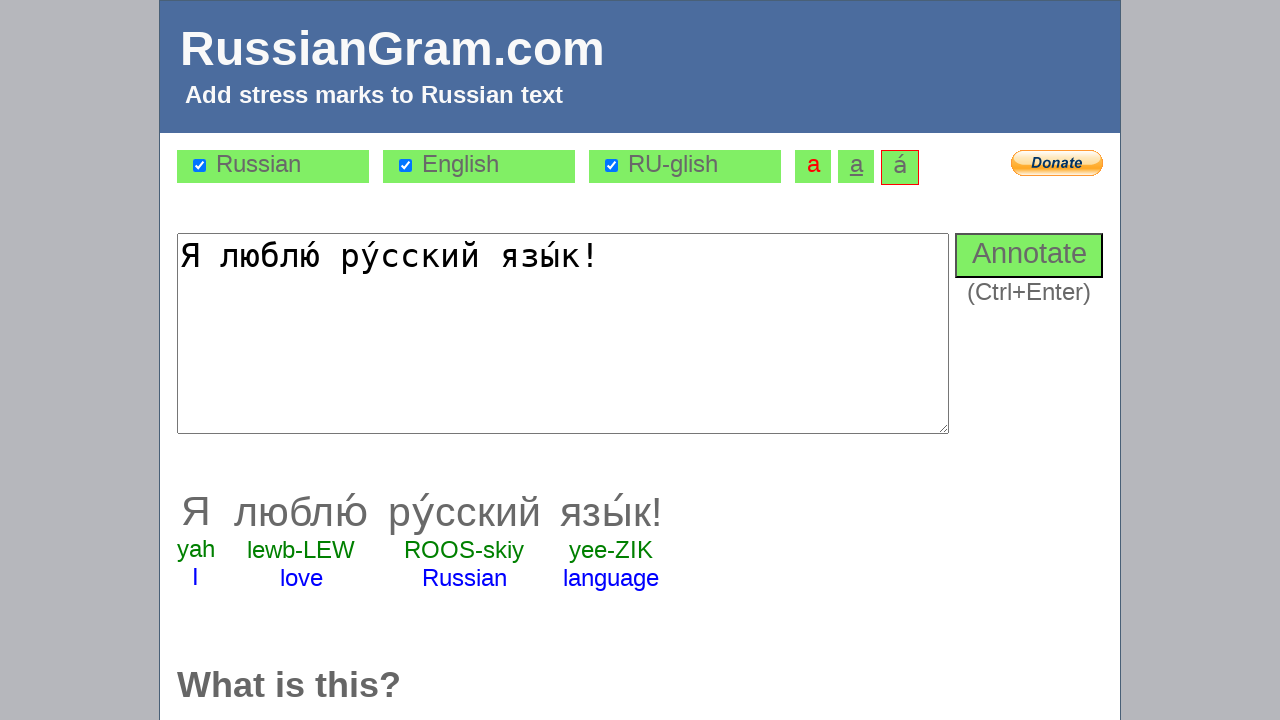

Cleared textarea on #MainContent_UserSentenceTextbox
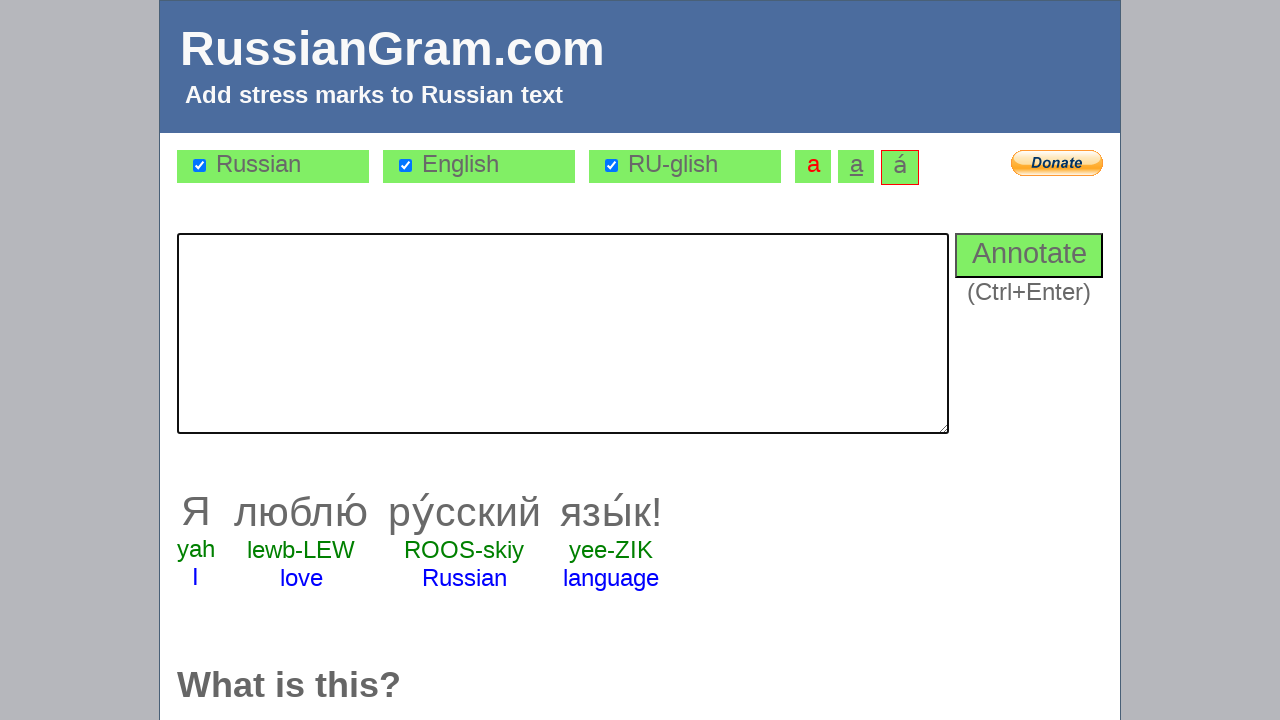

Filled textarea with Russian word 'человек' on #MainContent_UserSentenceTextbox
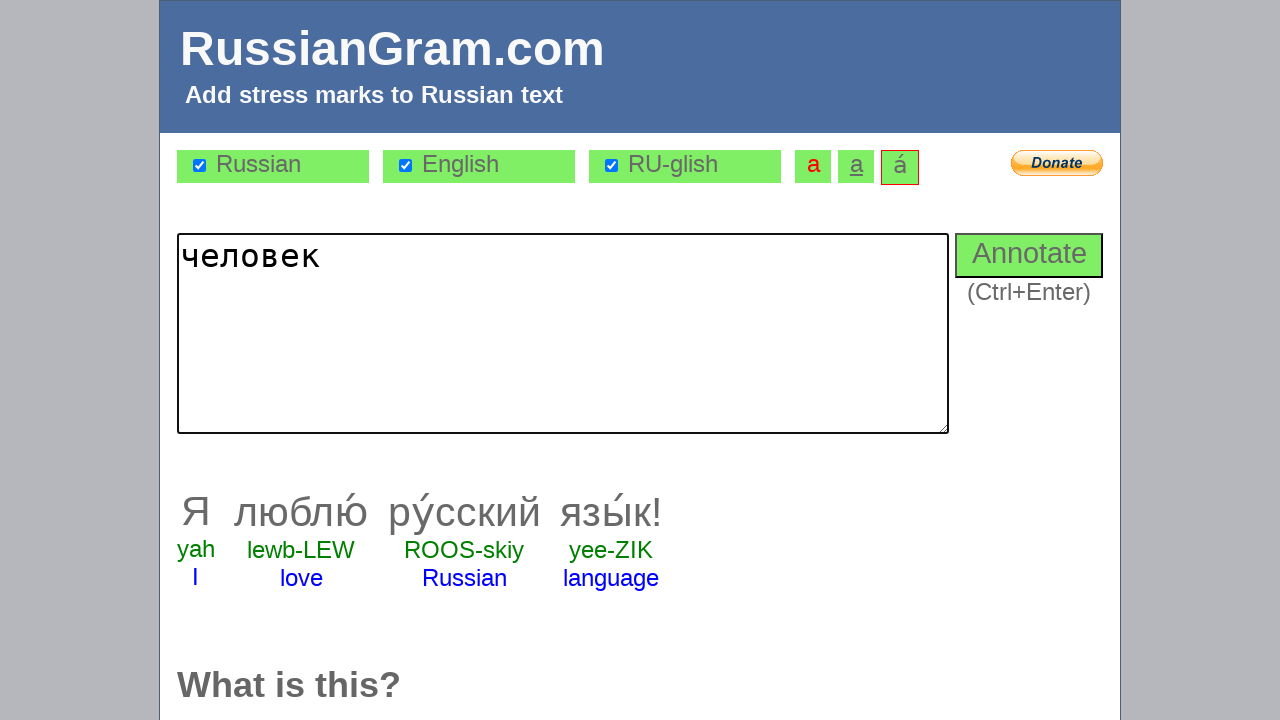

Submitted 'человек' using Ctrl+Enter keyboard shortcut on #MainContent_UserSentenceTextbox
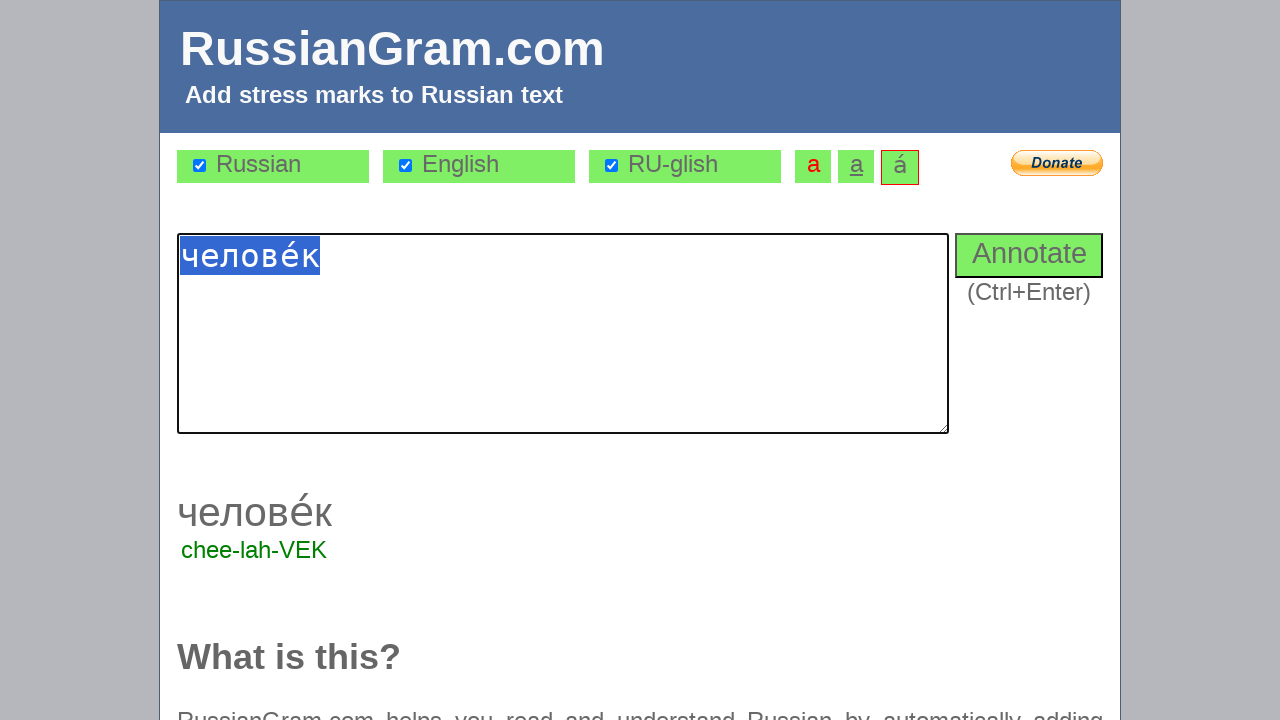

Waited 500ms for stress marking tool to process the word
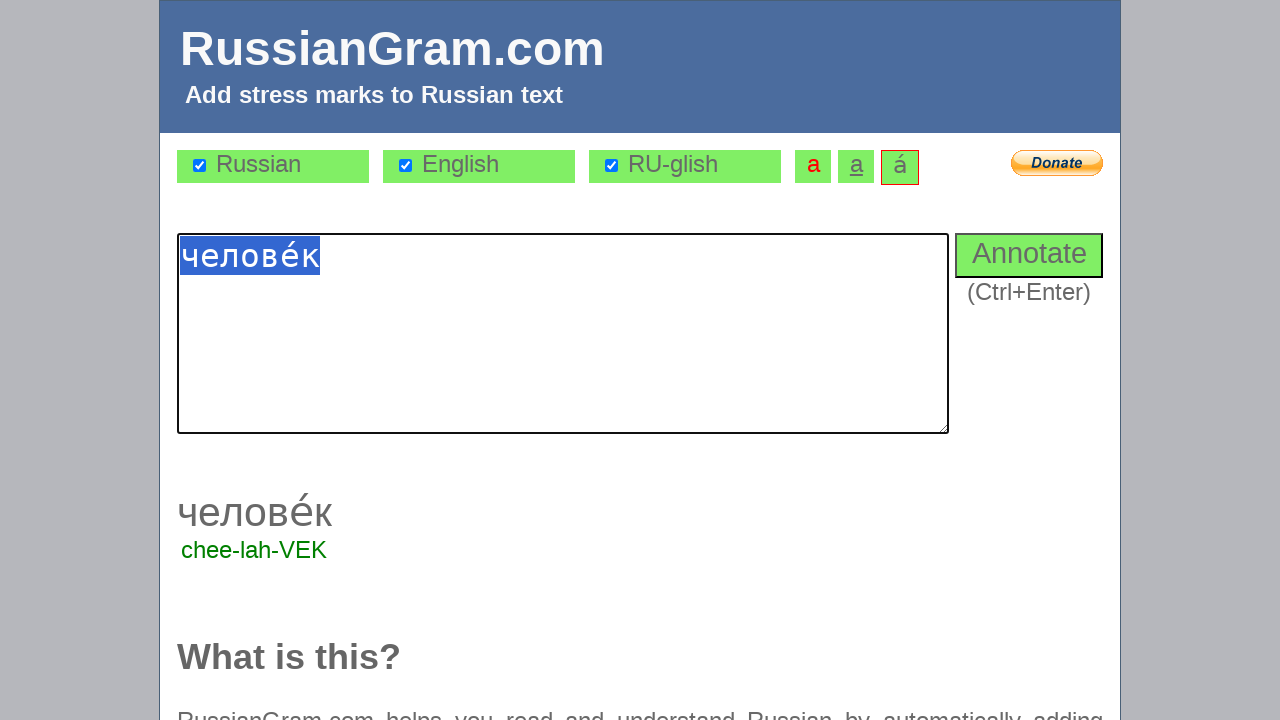

Re-confirmed stress style accent option after processing at (900, 167) on #stress-style-accent
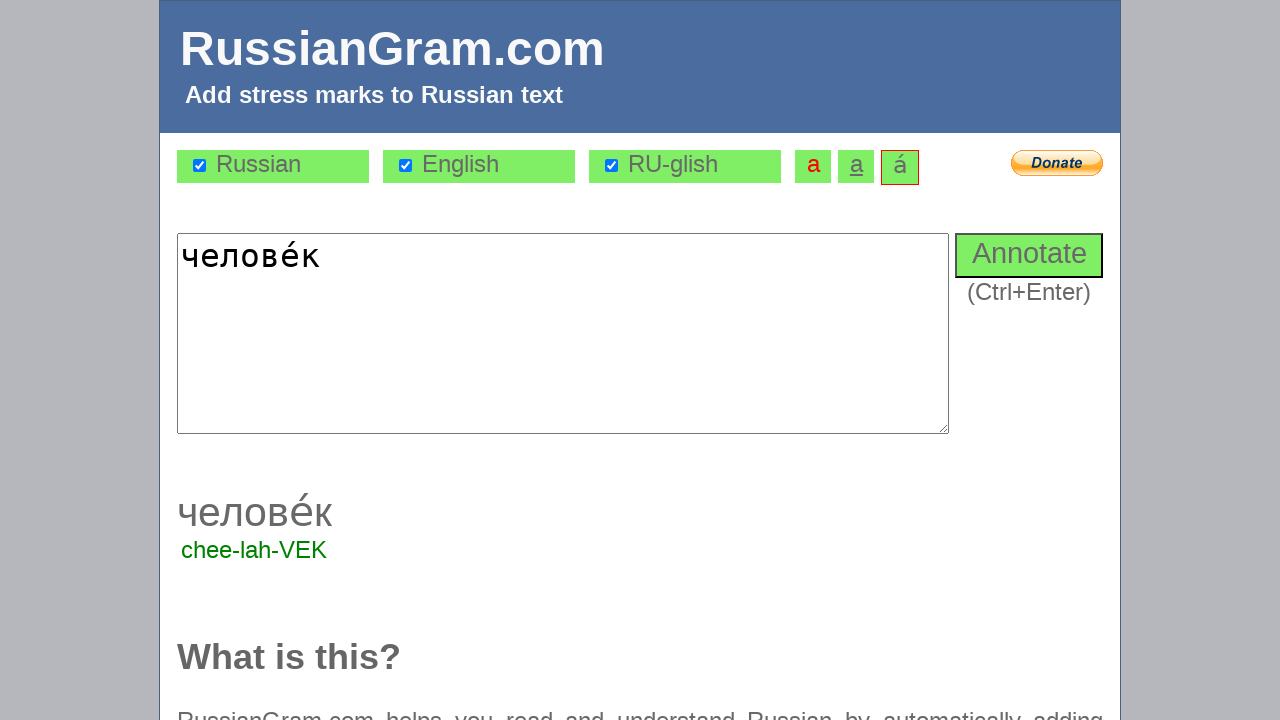

Cleared textarea on #MainContent_UserSentenceTextbox
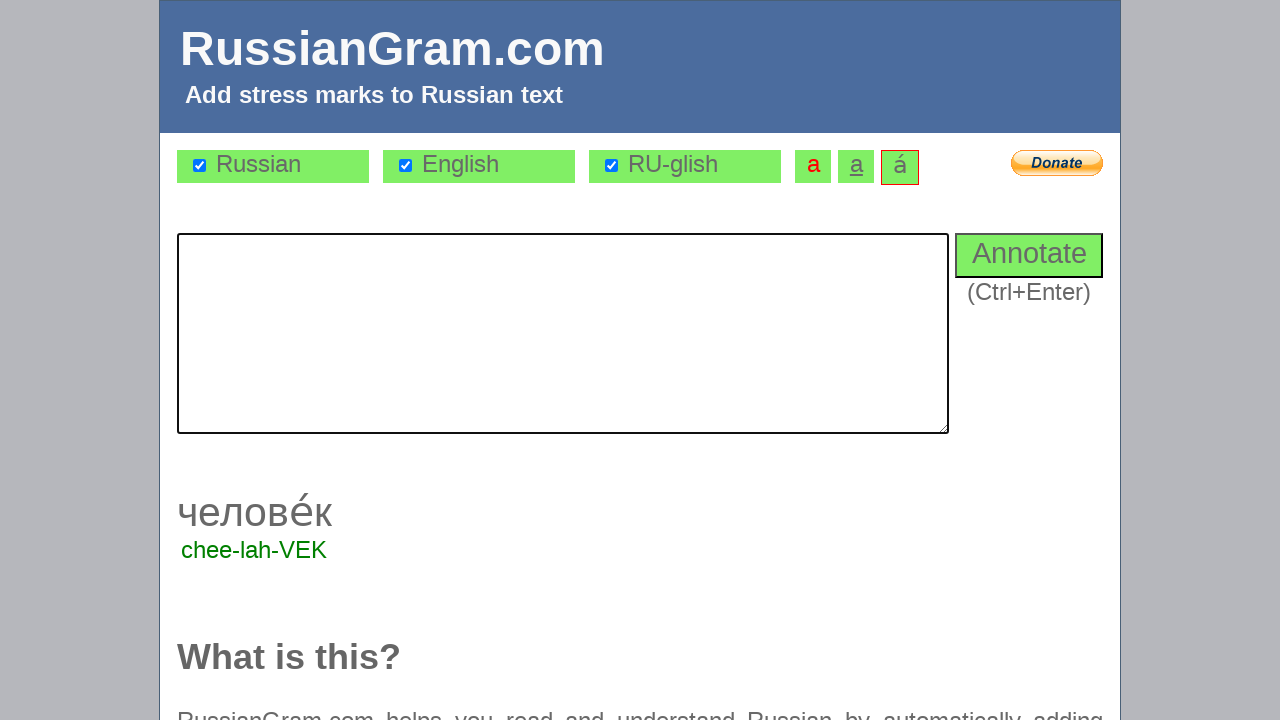

Filled textarea with Russian word 'сказать' on #MainContent_UserSentenceTextbox
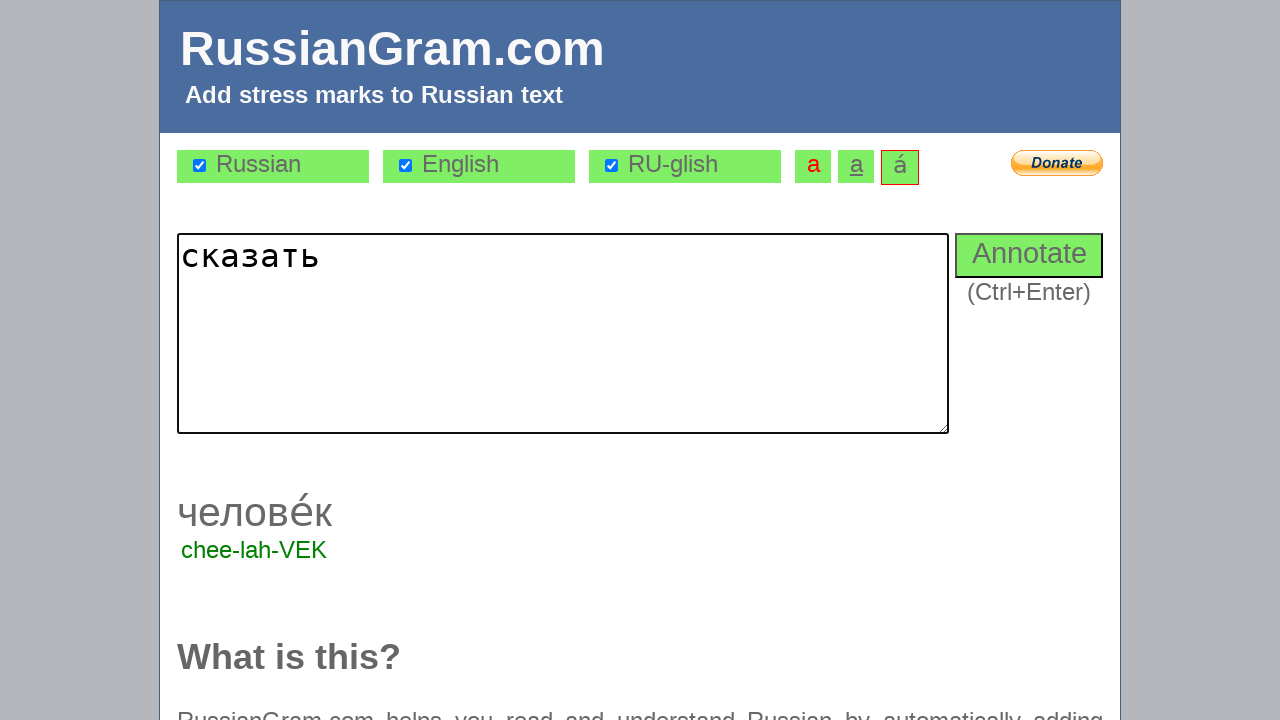

Submitted 'сказать' using Ctrl+Enter keyboard shortcut on #MainContent_UserSentenceTextbox
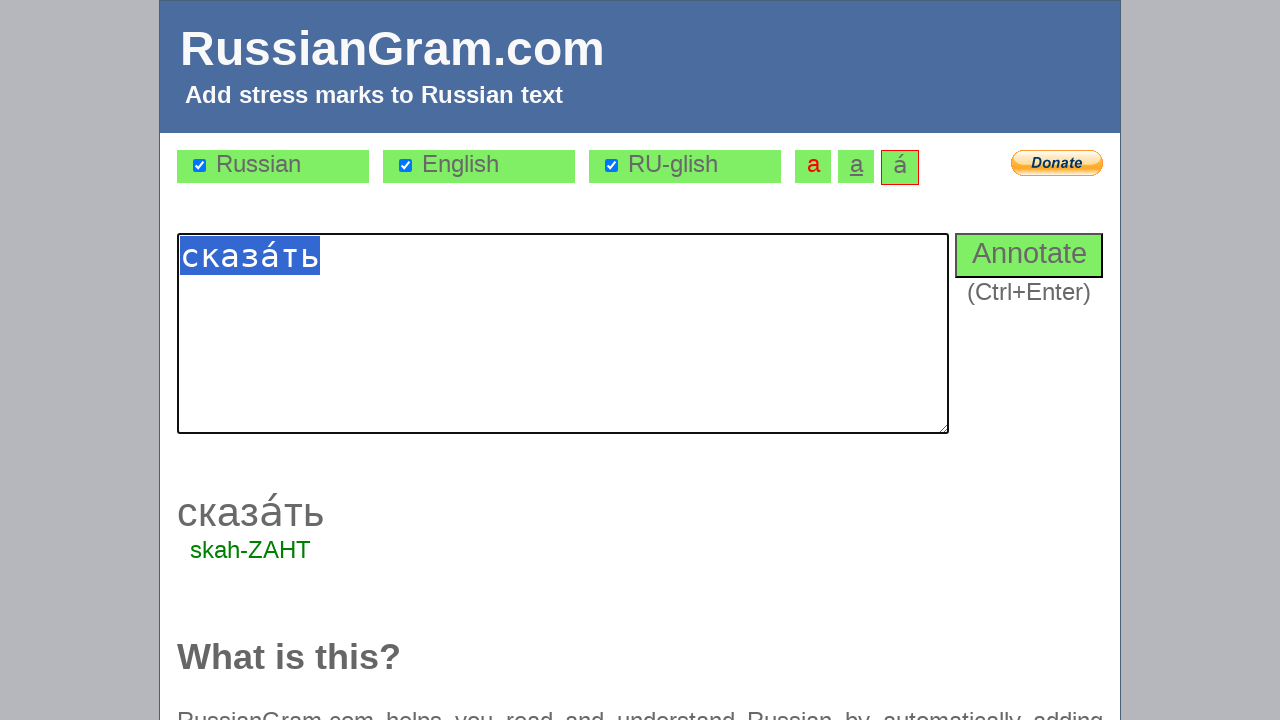

Waited 500ms for stress marking tool to process the word
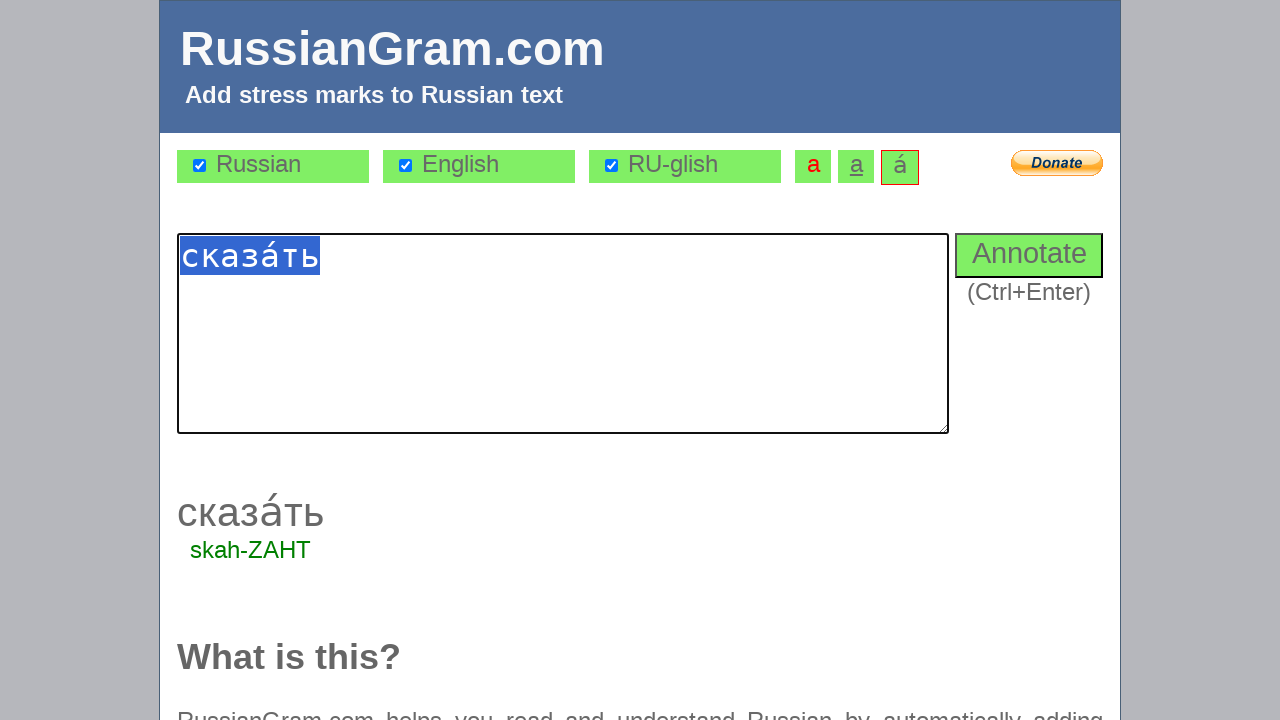

Re-confirmed stress style accent option after processing at (900, 167) on #stress-style-accent
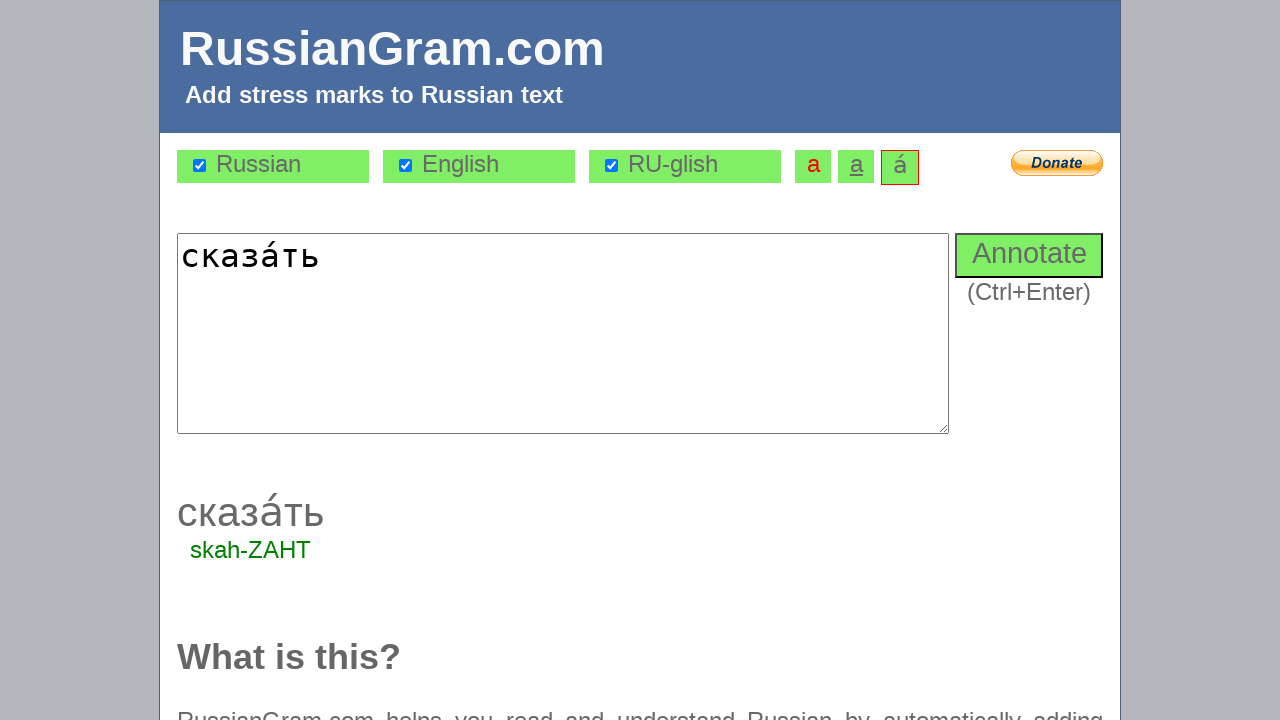

Cleared textarea on #MainContent_UserSentenceTextbox
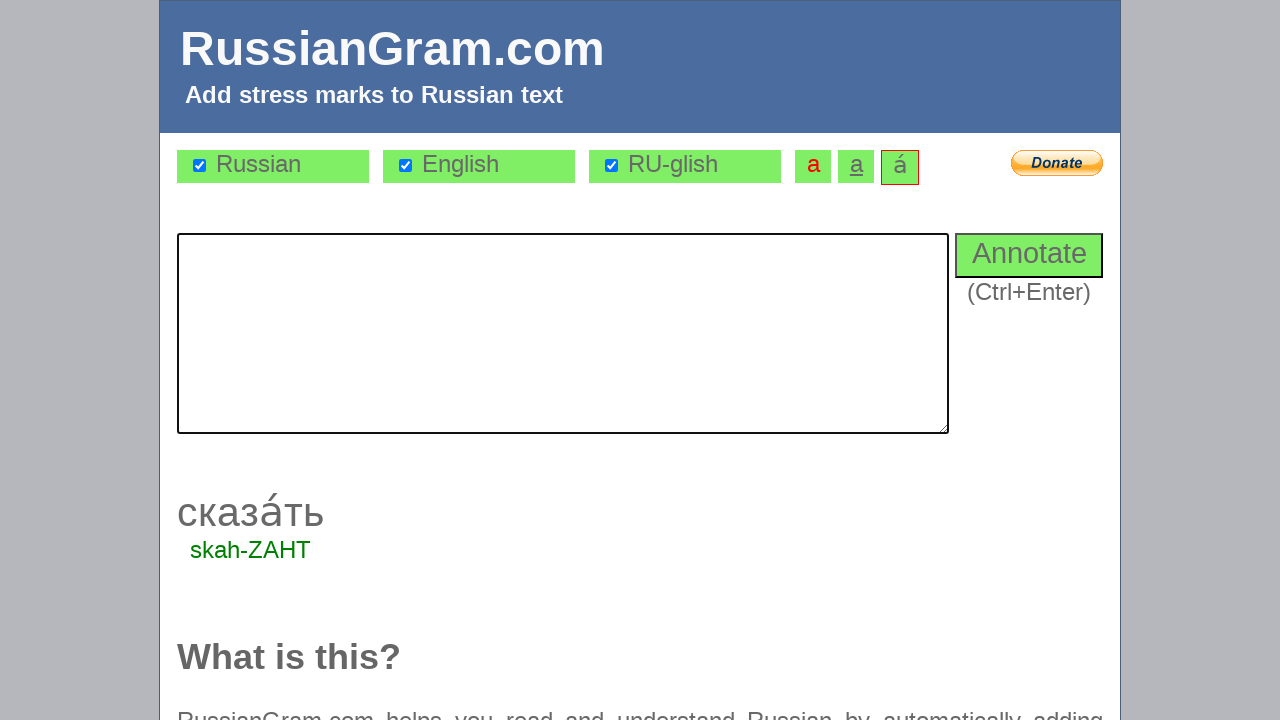

Filled textarea with Russian word 'человек' on #MainContent_UserSentenceTextbox
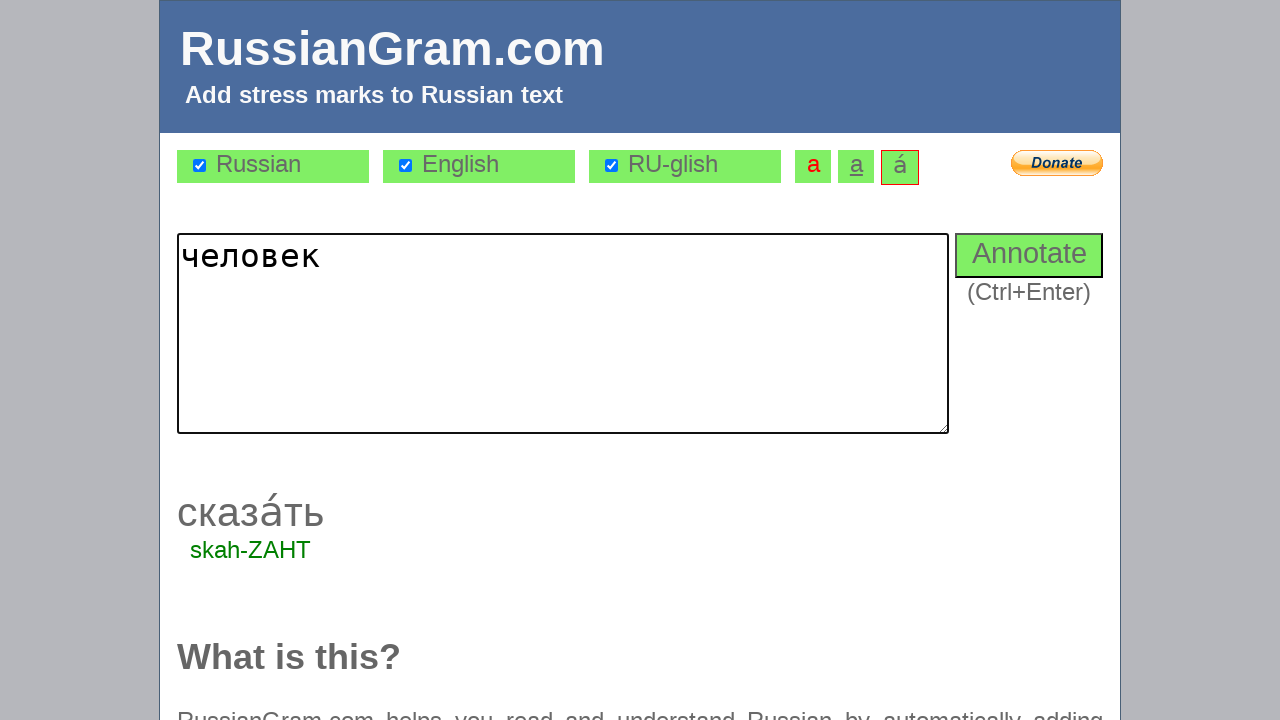

Submitted 'человек' using Ctrl+Enter keyboard shortcut on #MainContent_UserSentenceTextbox
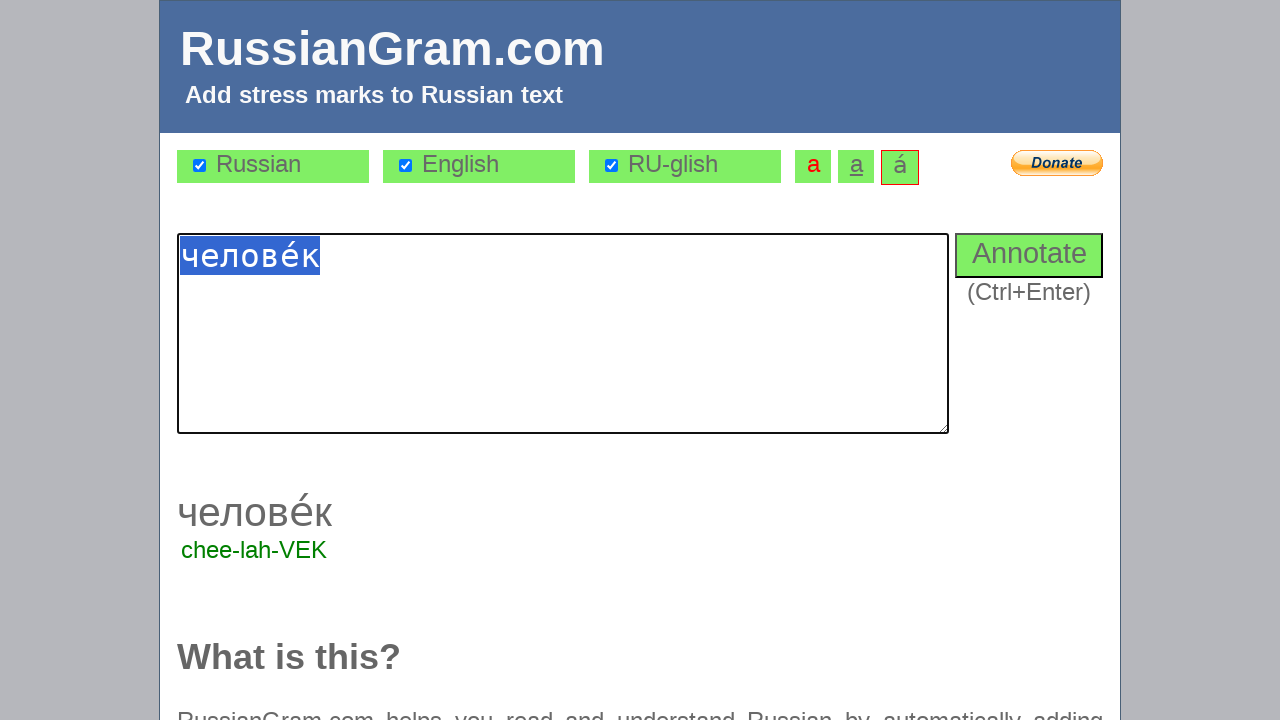

Waited 500ms for stress marking tool to process the word
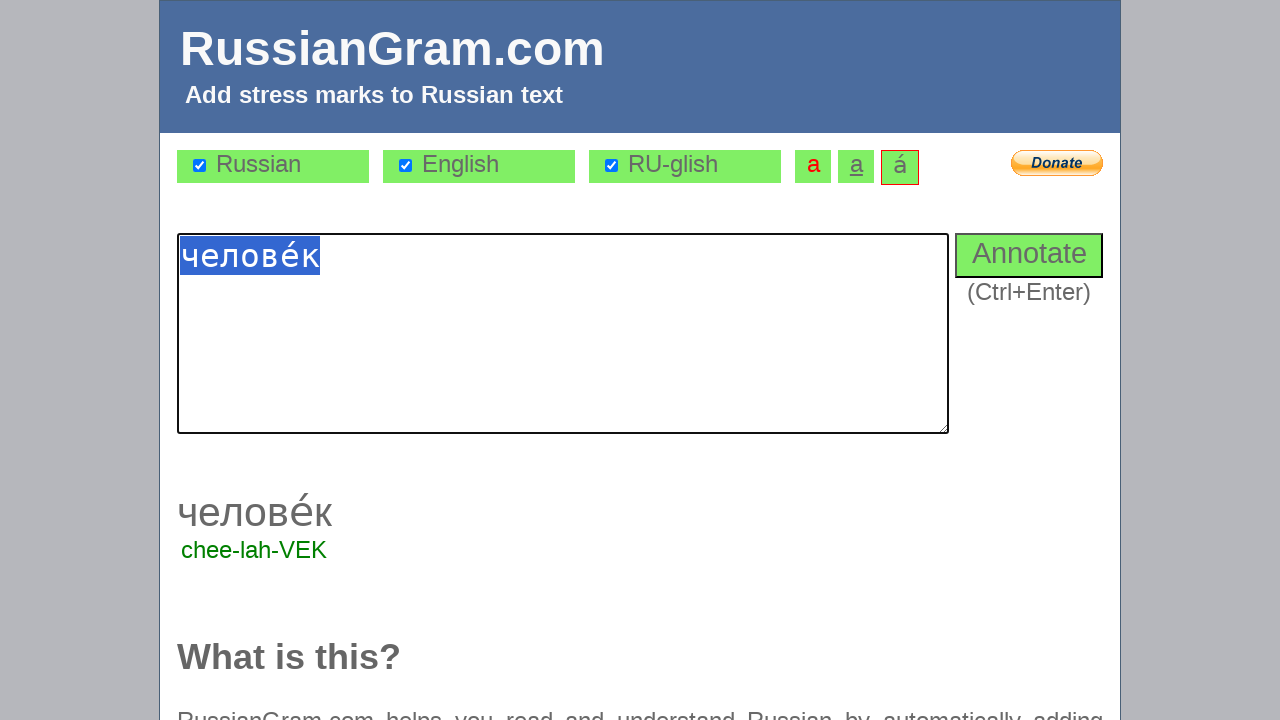

Re-confirmed stress style accent option after processing at (900, 167) on #stress-style-accent
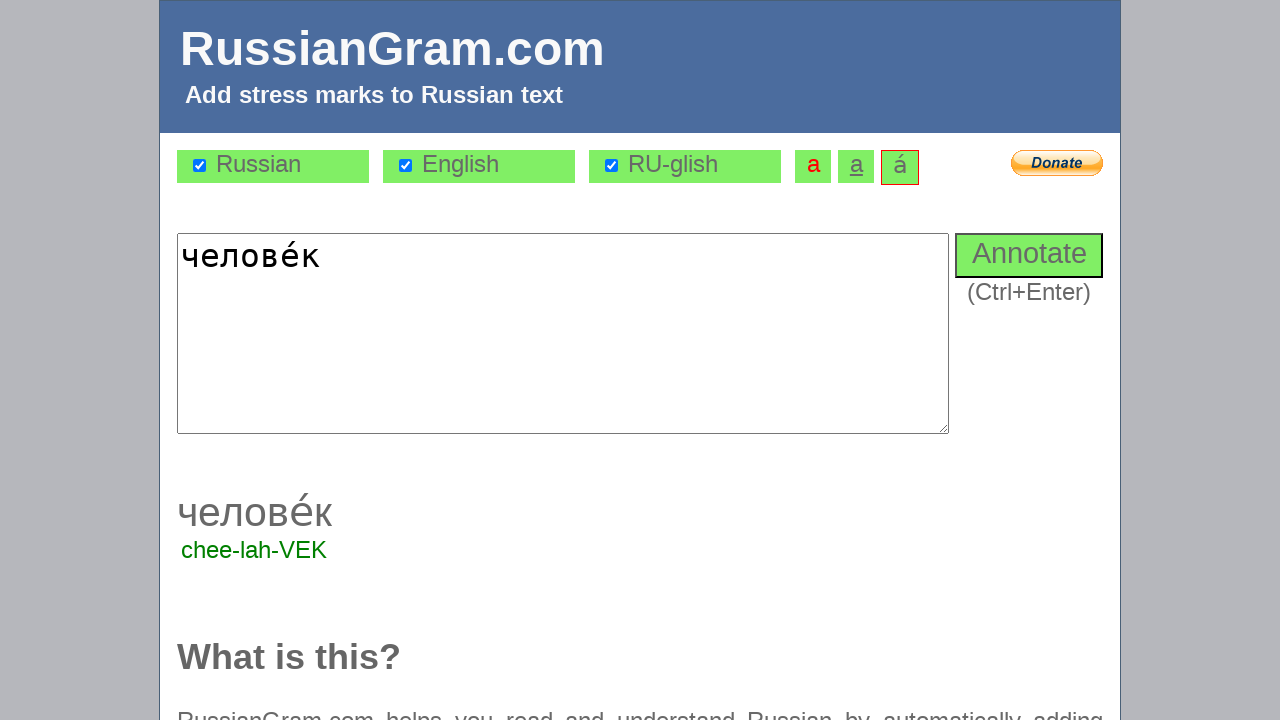

Cleared textarea on #MainContent_UserSentenceTextbox
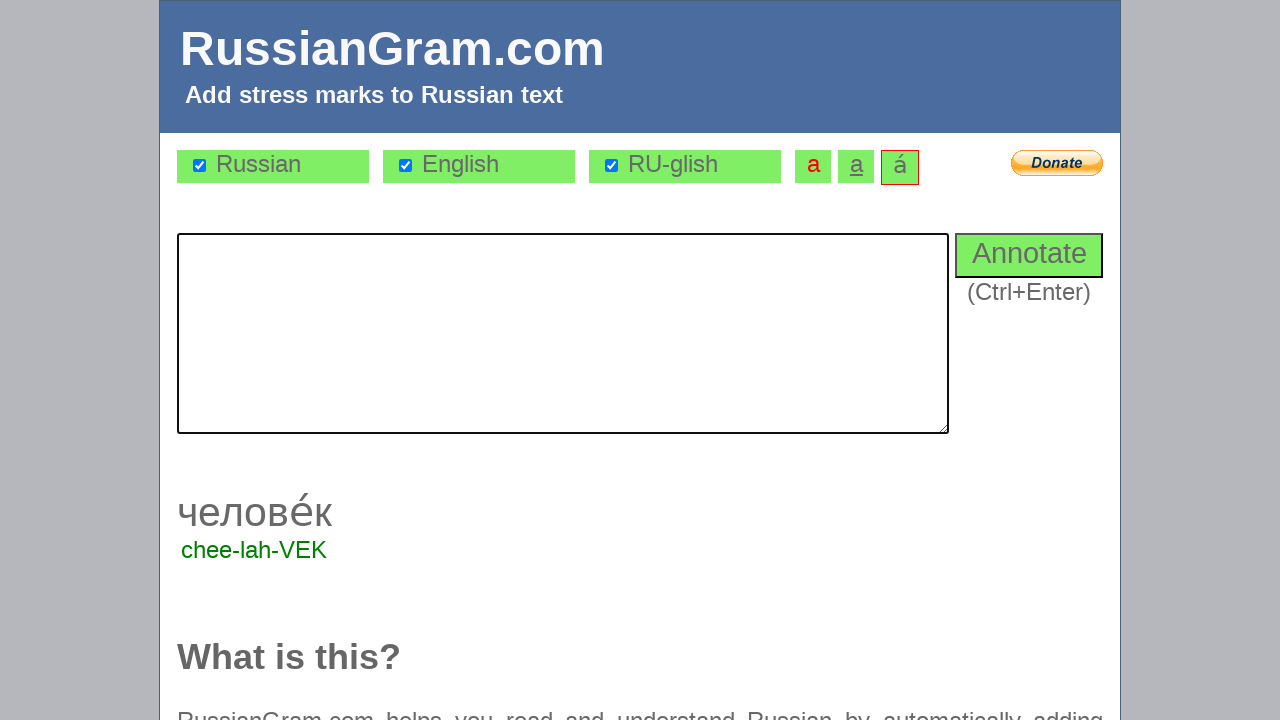

Filled textarea with Russian word 'сказать' on #MainContent_UserSentenceTextbox
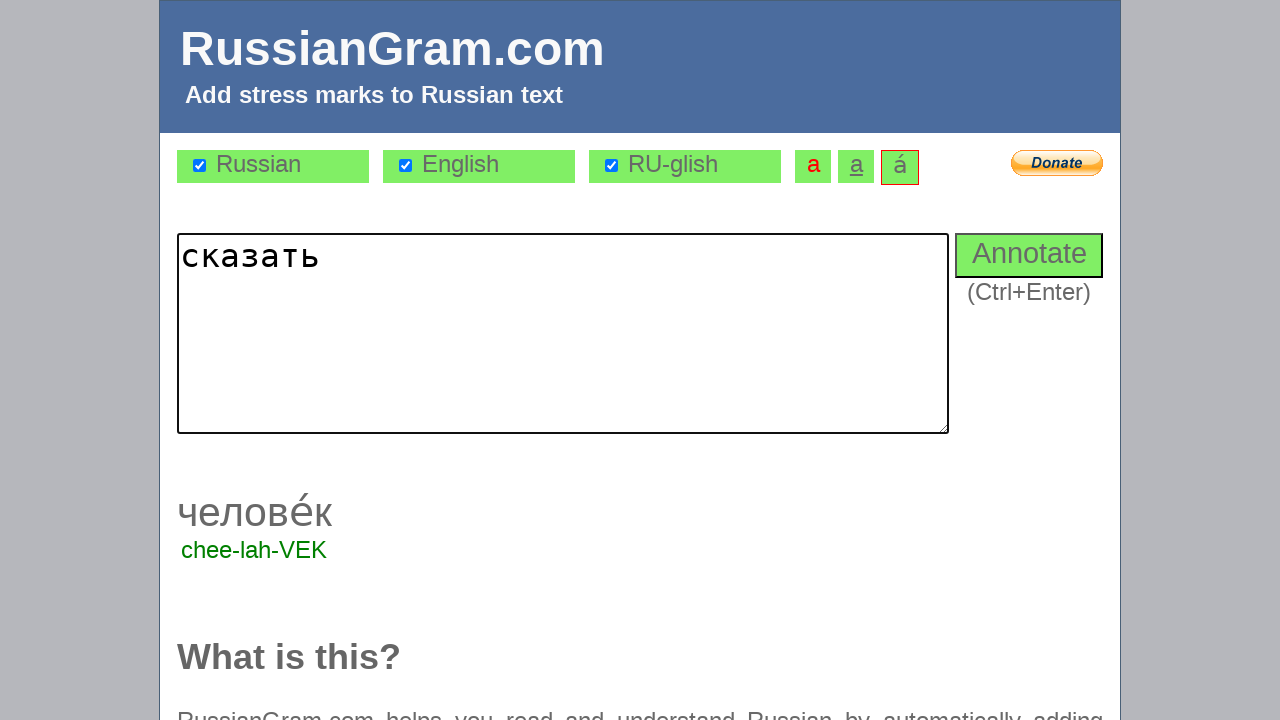

Submitted 'сказать' using Ctrl+Enter keyboard shortcut on #MainContent_UserSentenceTextbox
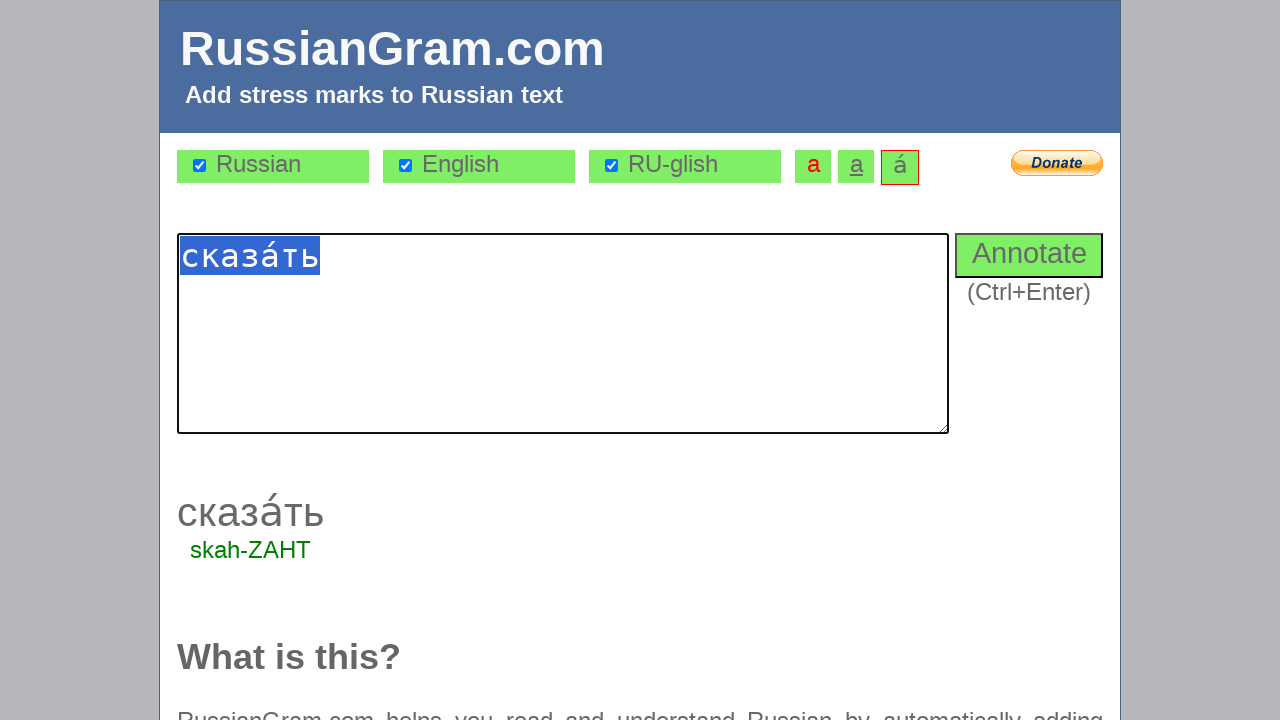

Waited 500ms for stress marking tool to process the word
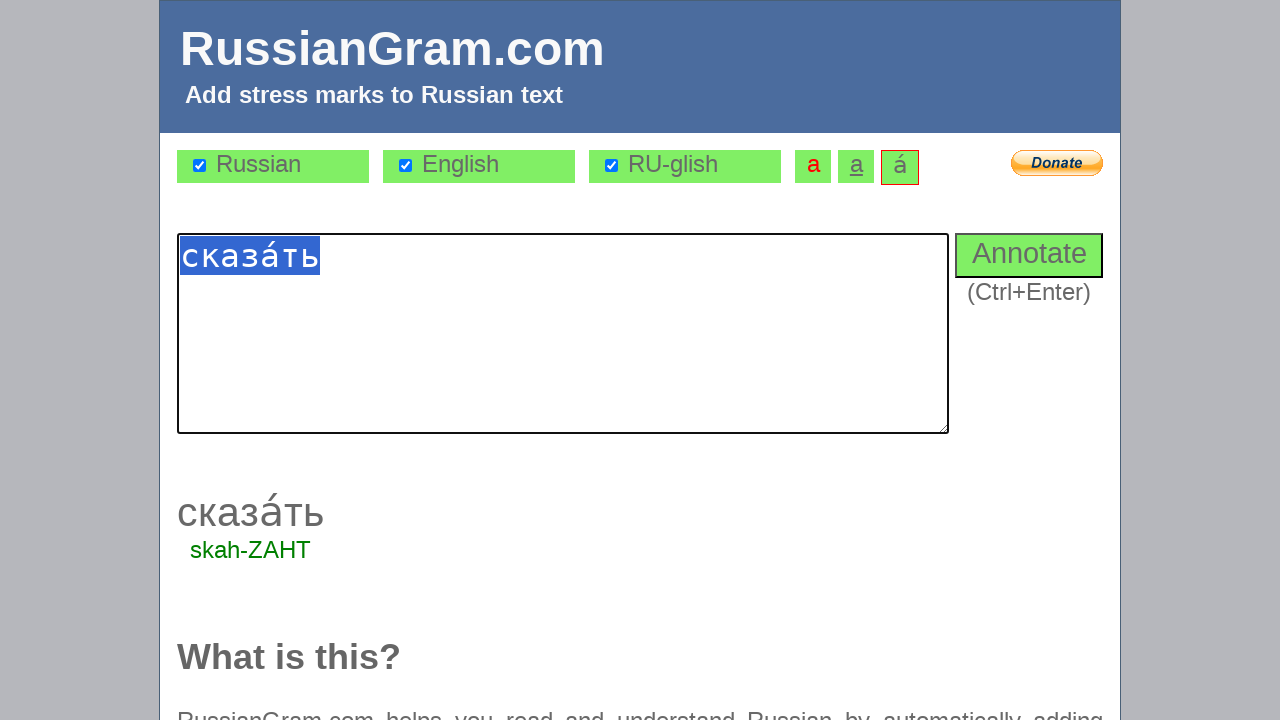

Re-confirmed stress style accent option after processing at (900, 167) on #stress-style-accent
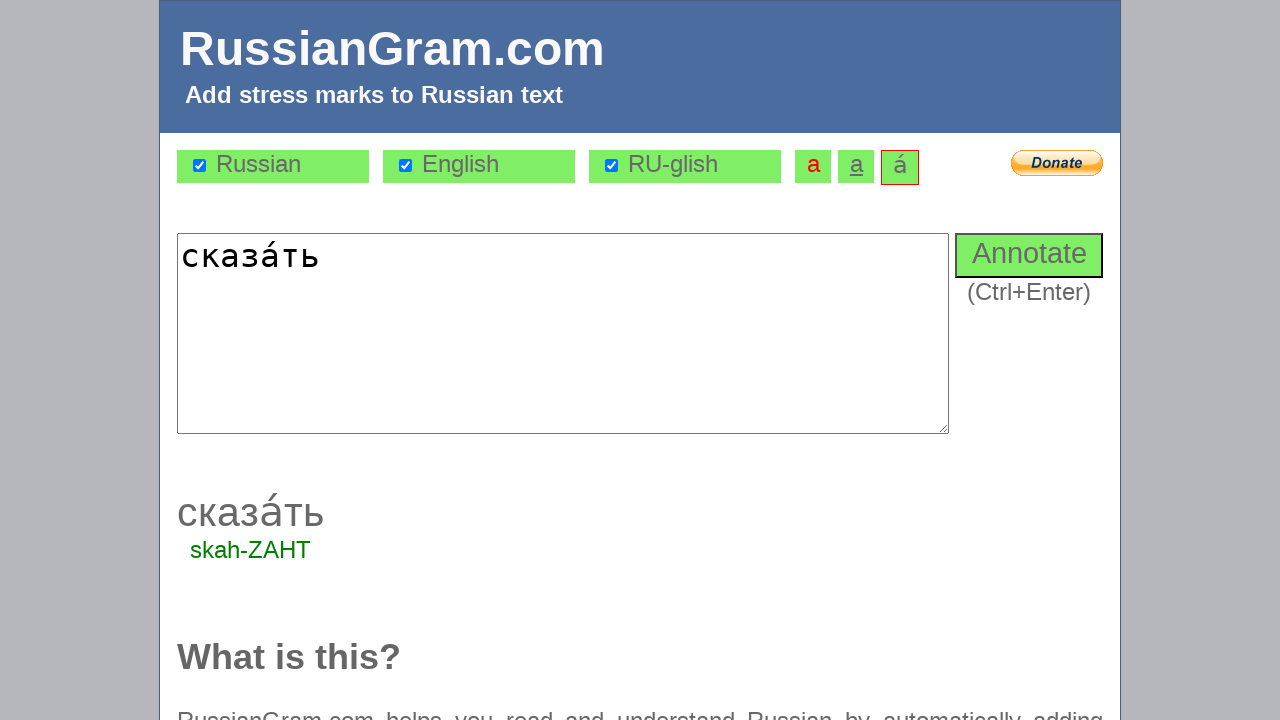

Cleared textarea on #MainContent_UserSentenceTextbox
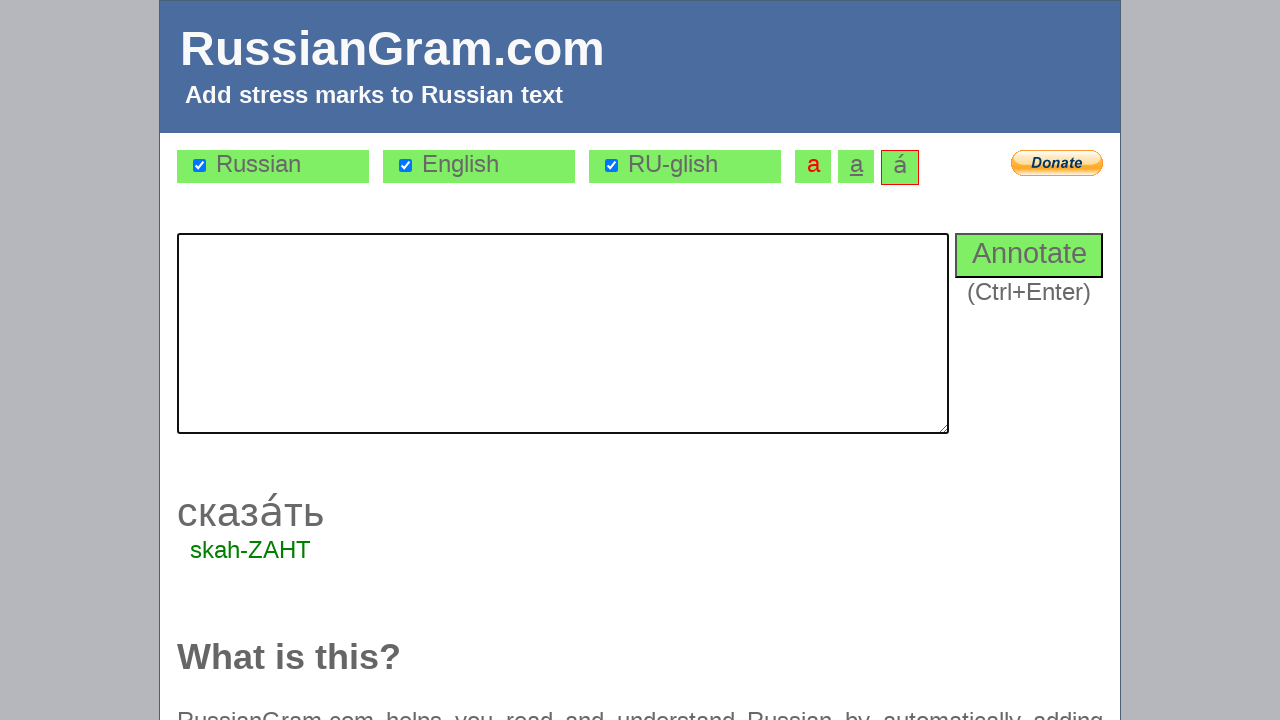

Filled textarea with Russian word 'человек' on #MainContent_UserSentenceTextbox
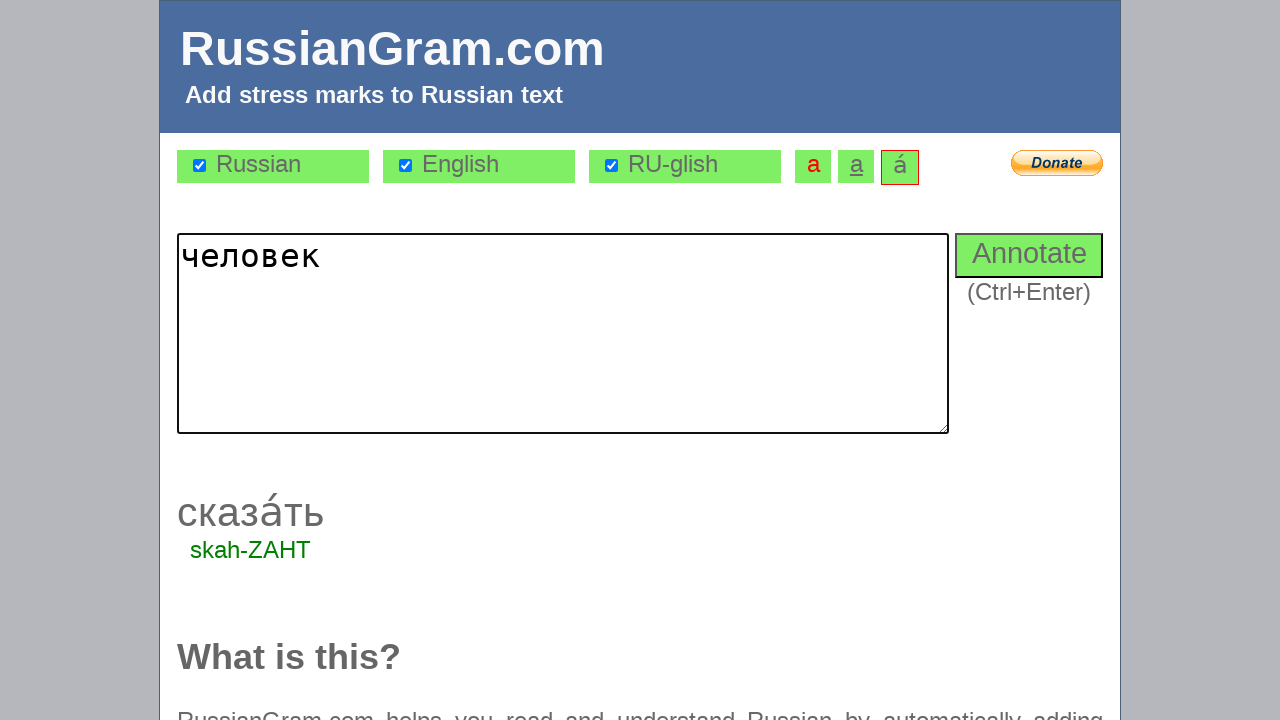

Submitted 'человек' using Ctrl+Enter keyboard shortcut on #MainContent_UserSentenceTextbox
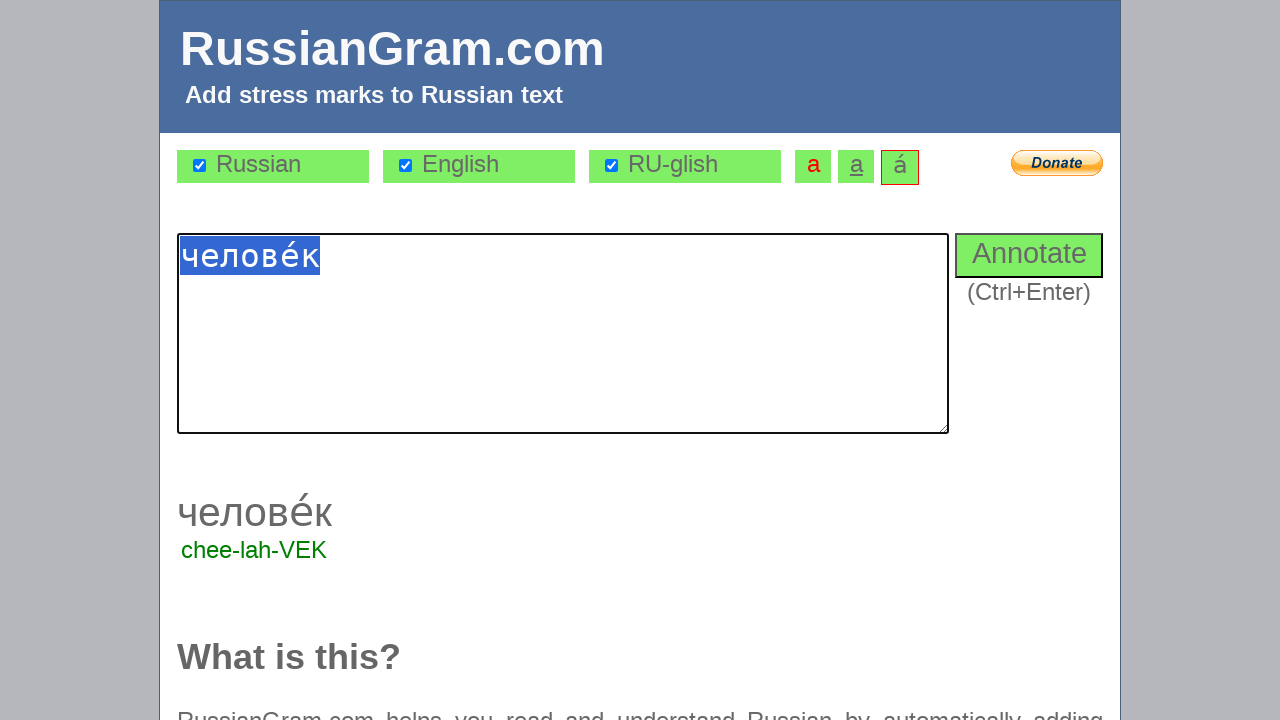

Waited 500ms for stress marking tool to process the word
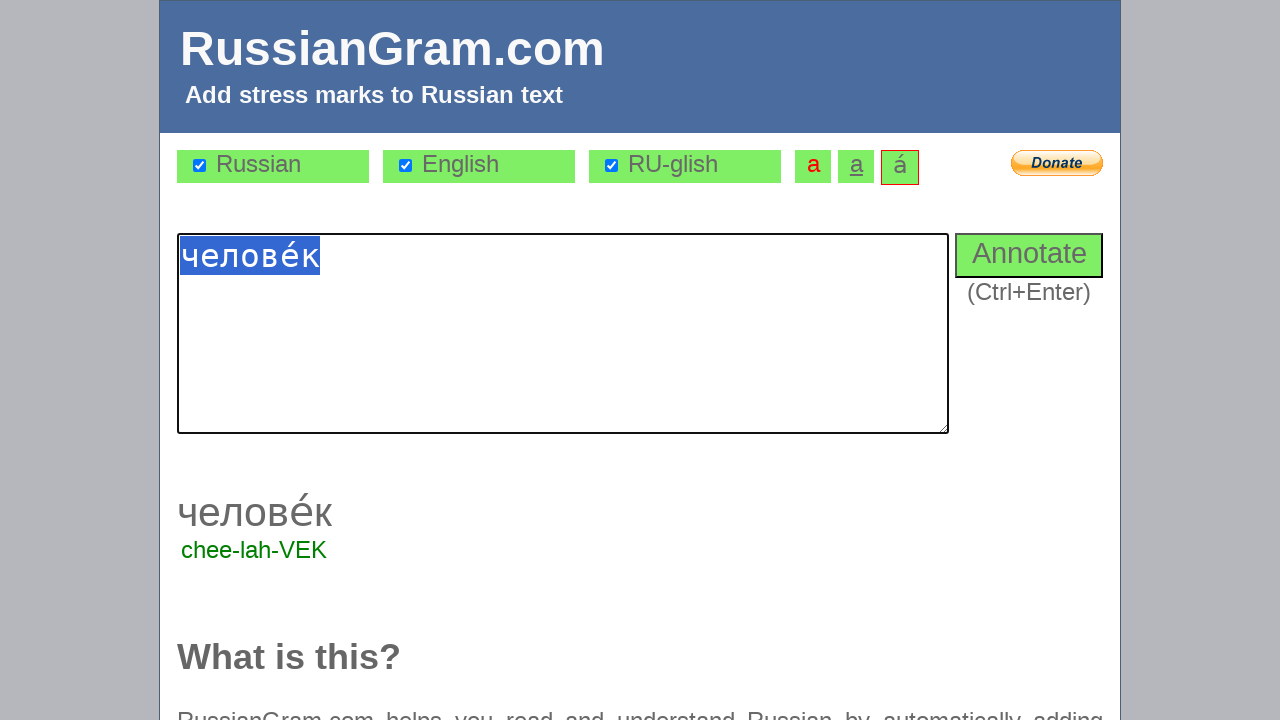

Re-confirmed stress style accent option after processing at (900, 167) on #stress-style-accent
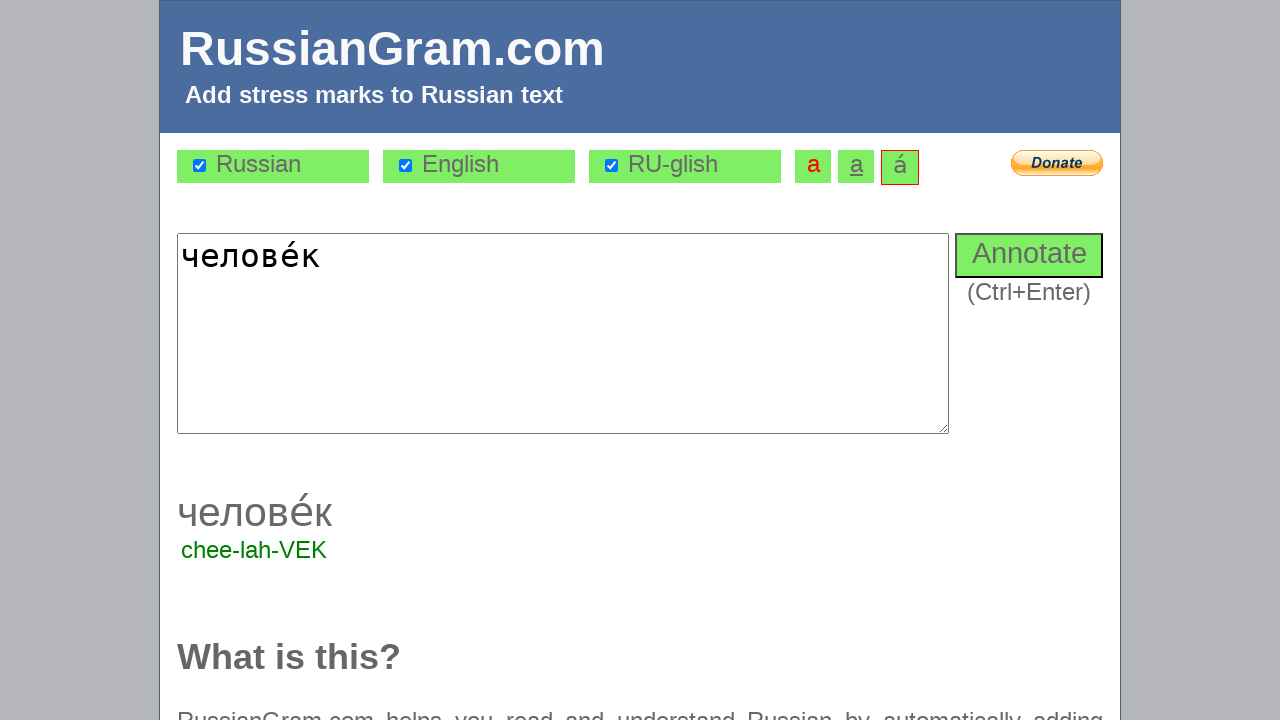

Cleared textarea on #MainContent_UserSentenceTextbox
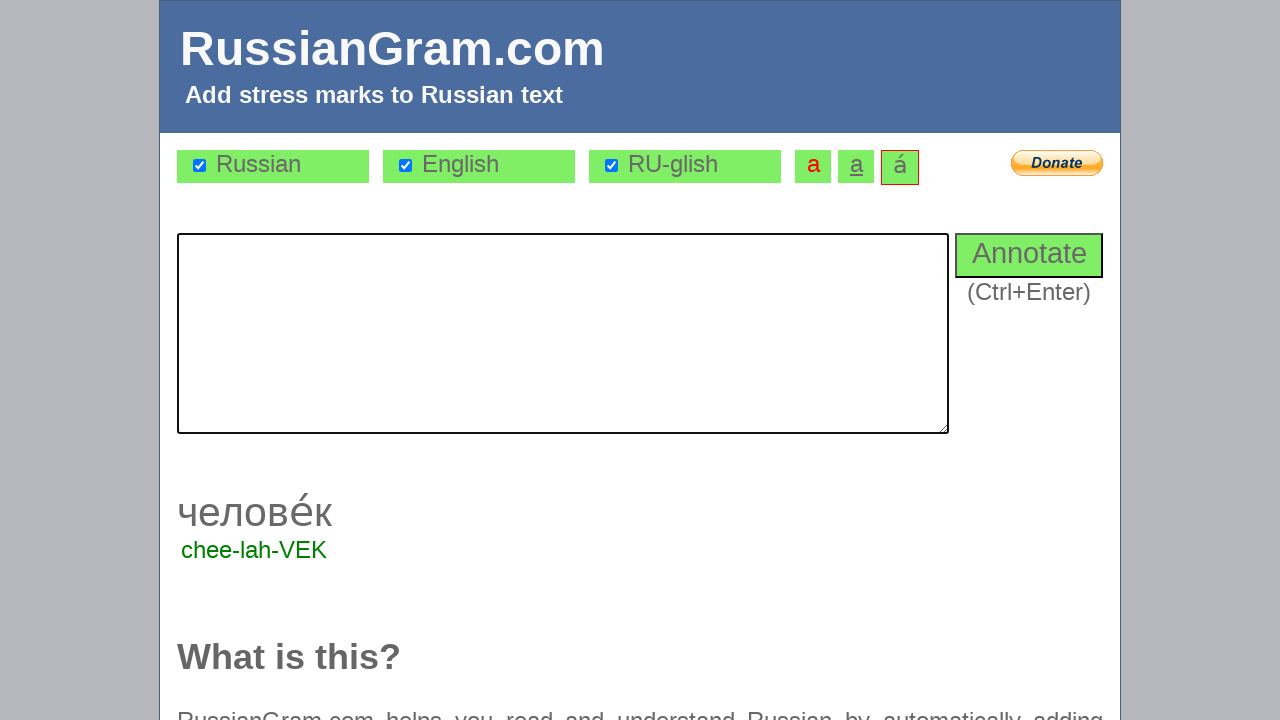

Filled textarea with Russian word 'сказать' on #MainContent_UserSentenceTextbox
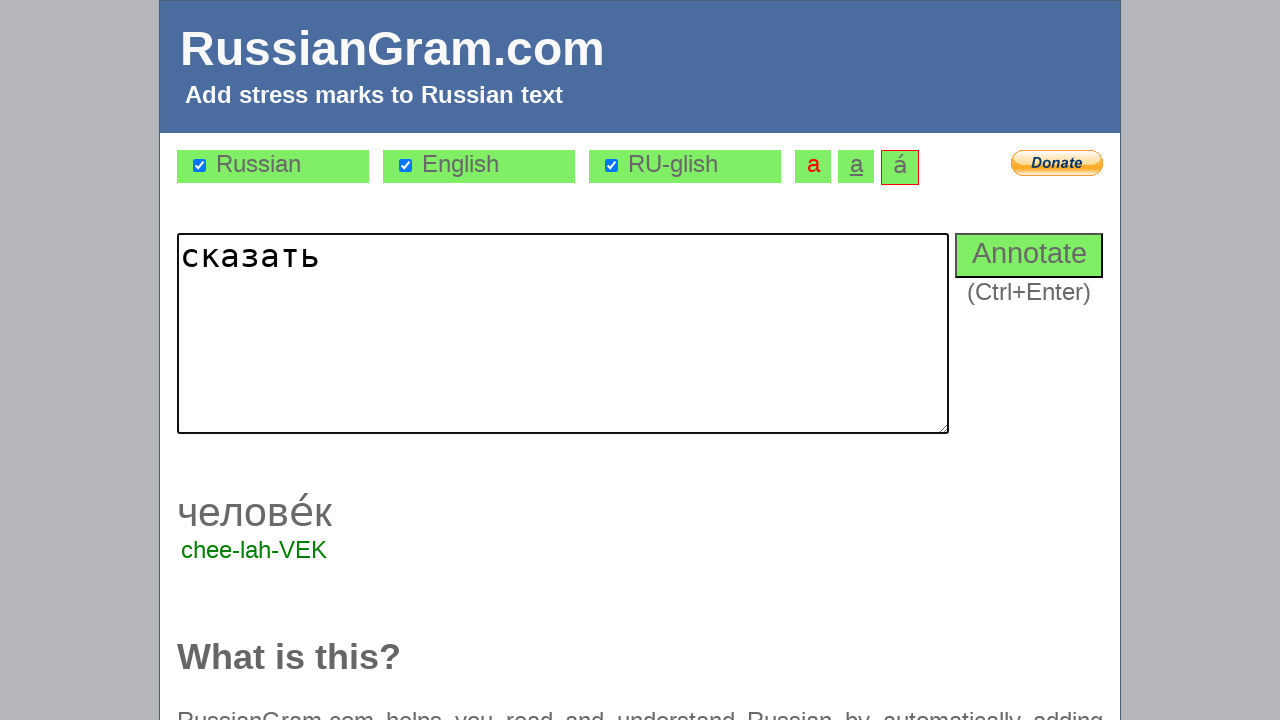

Submitted 'сказать' using Ctrl+Enter keyboard shortcut on #MainContent_UserSentenceTextbox
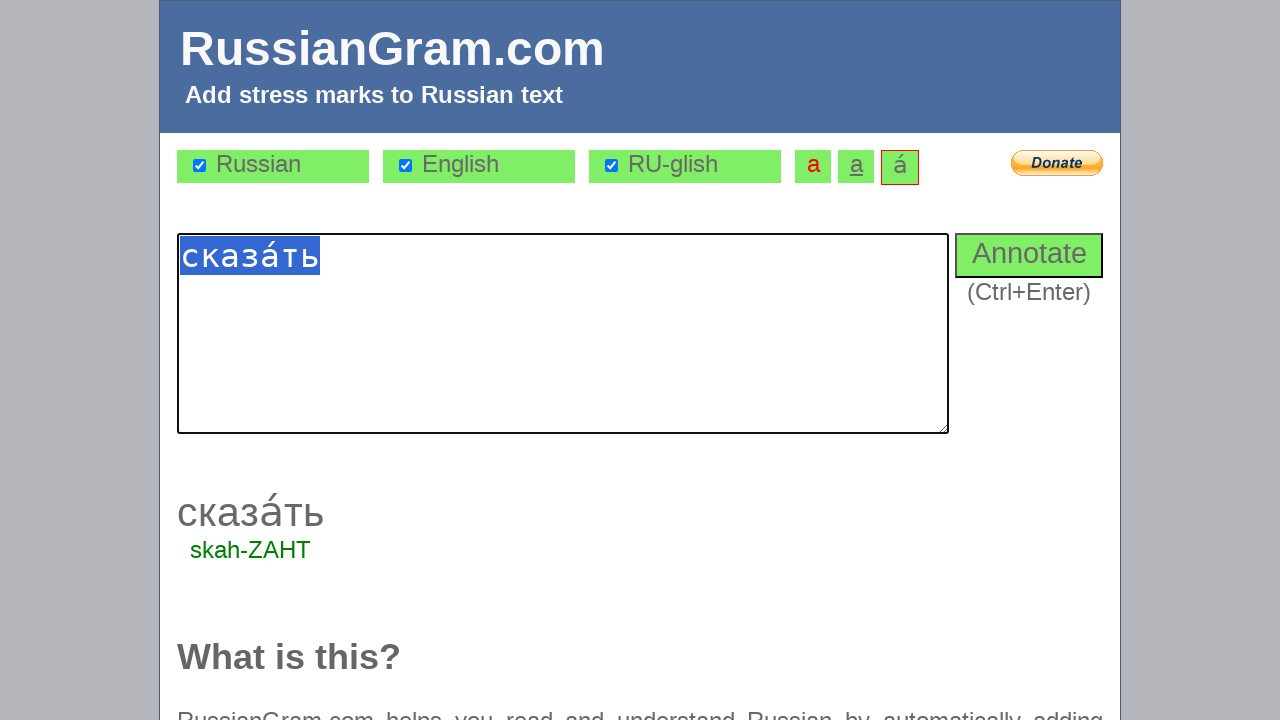

Waited 500ms for stress marking tool to process the word
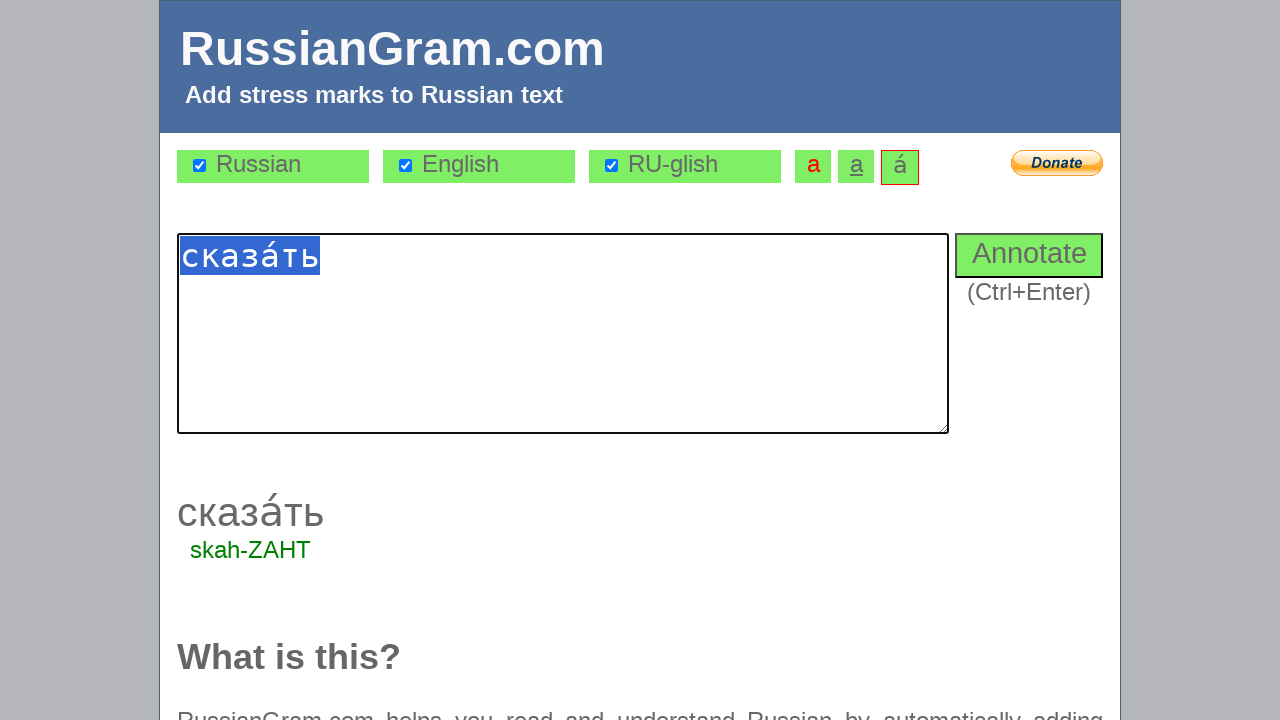

Re-confirmed stress style accent option after processing at (900, 167) on #stress-style-accent
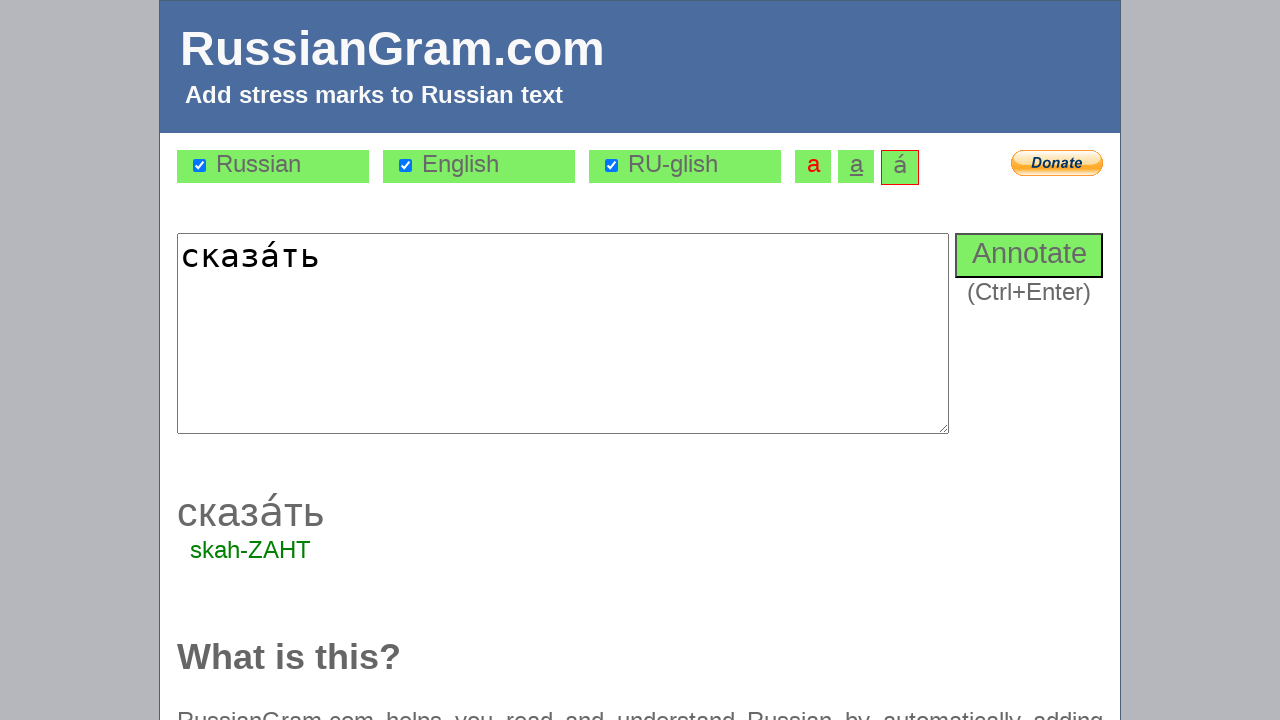

Cleared textarea on #MainContent_UserSentenceTextbox
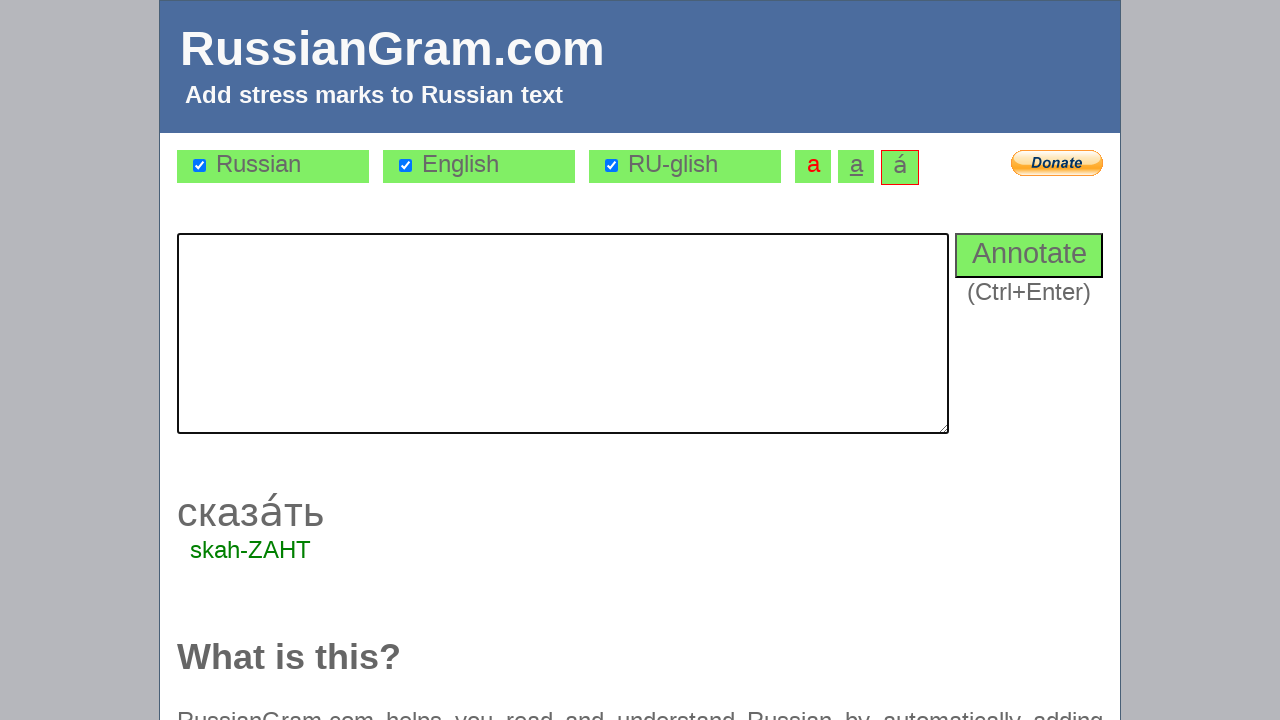

Filled textarea with Russian word 'человек' on #MainContent_UserSentenceTextbox
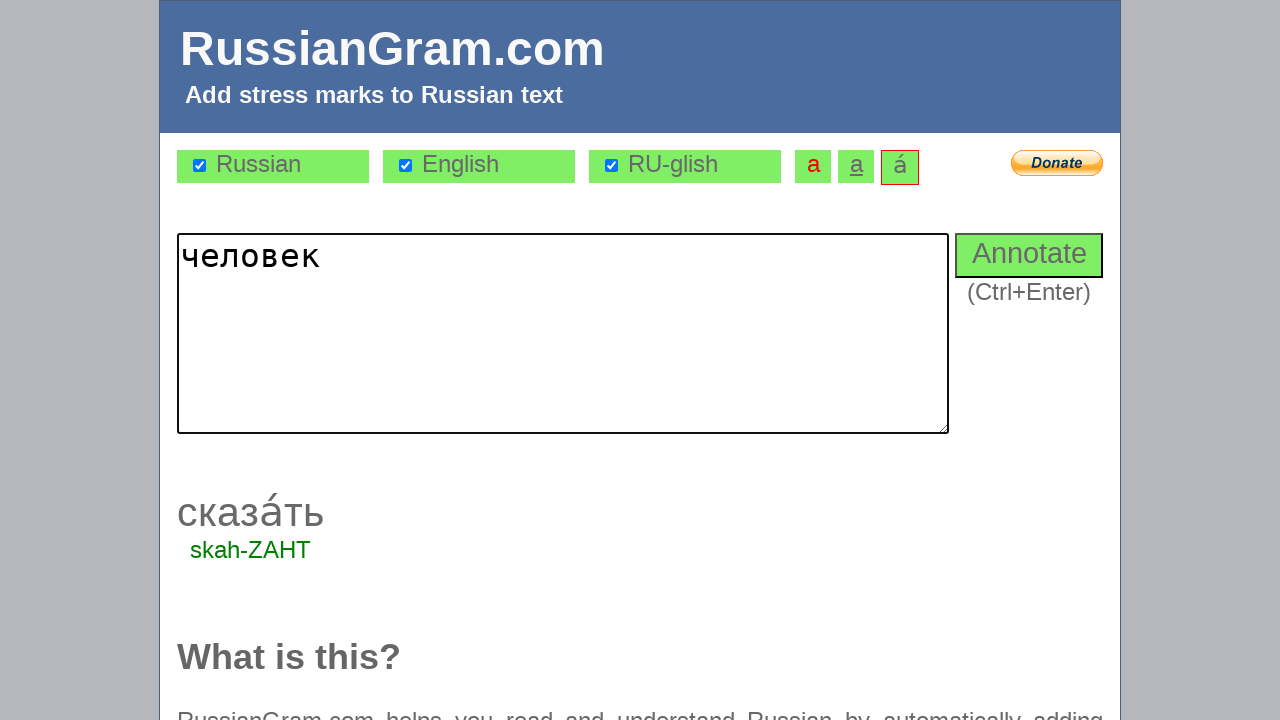

Submitted 'человек' using Ctrl+Enter keyboard shortcut on #MainContent_UserSentenceTextbox
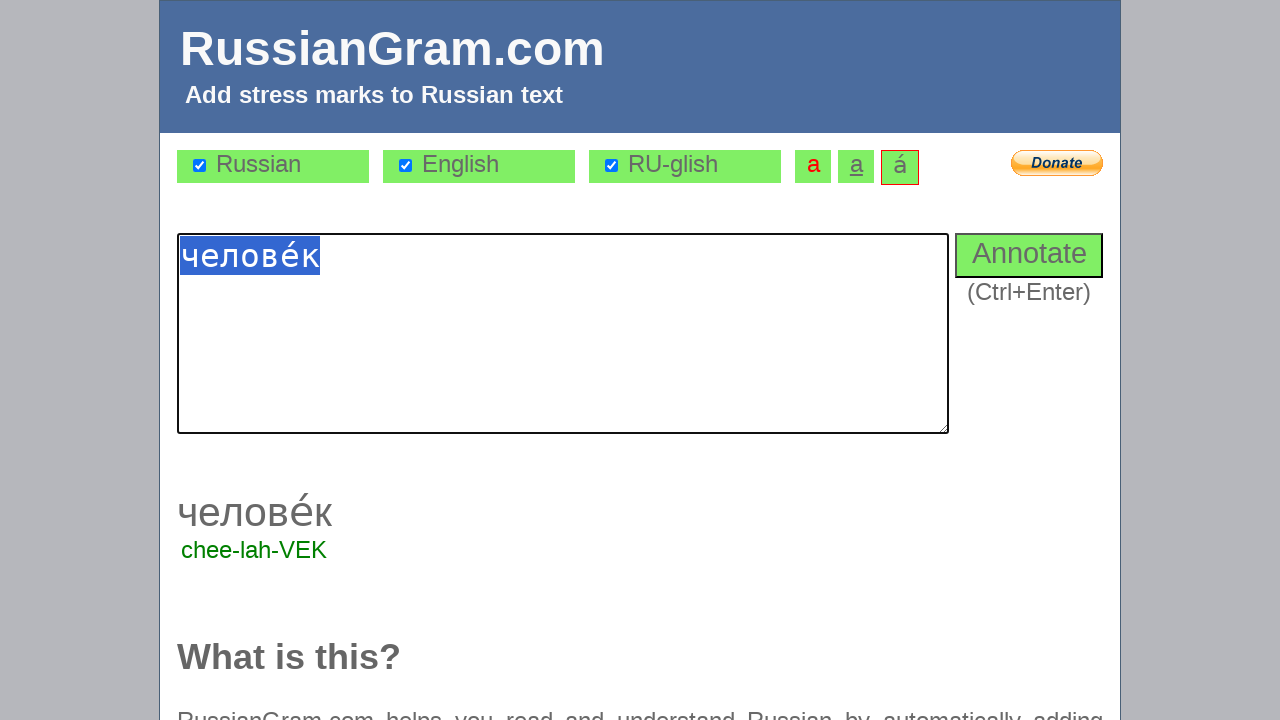

Waited 500ms for stress marking tool to process the word
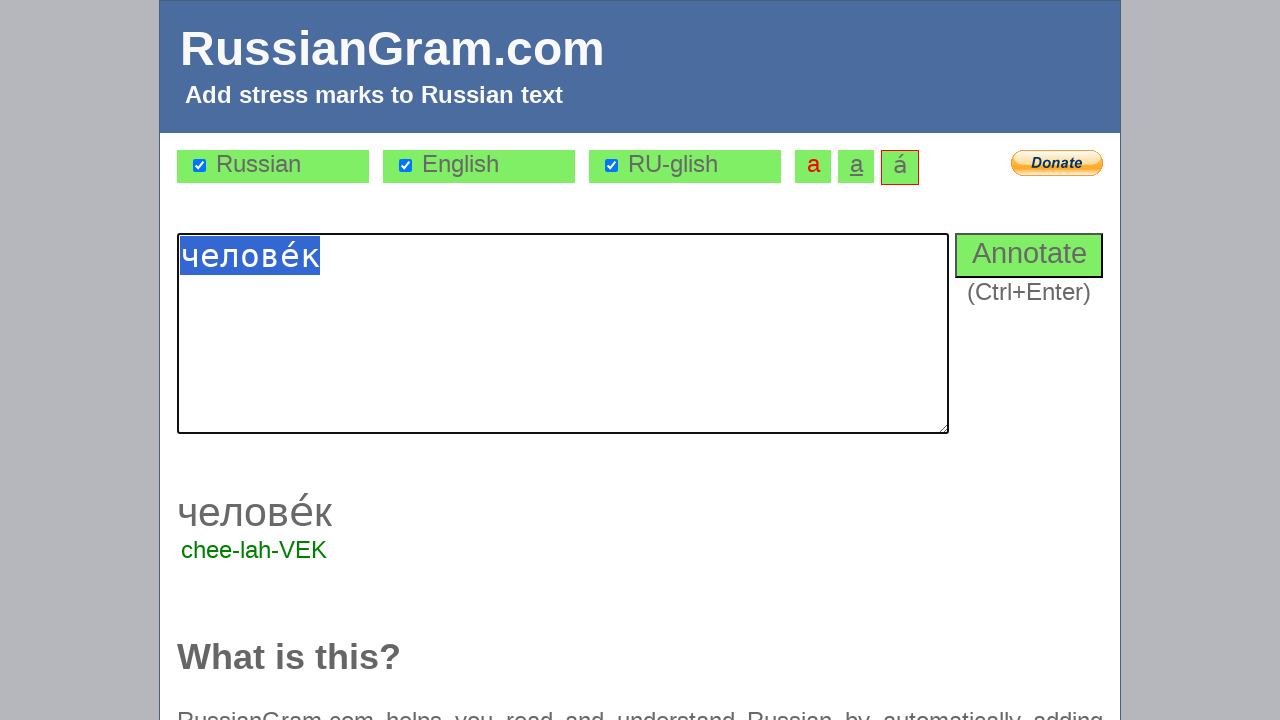

Re-confirmed stress style accent option after processing at (900, 167) on #stress-style-accent
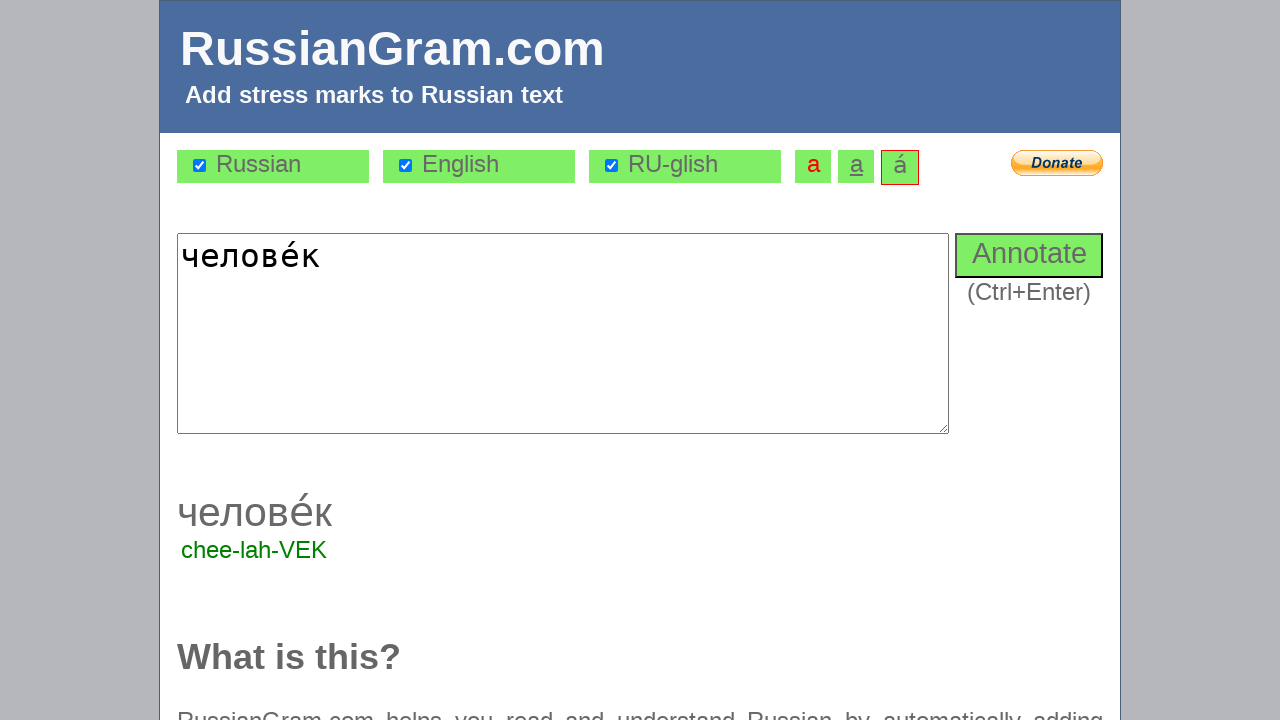

Cleared textarea on #MainContent_UserSentenceTextbox
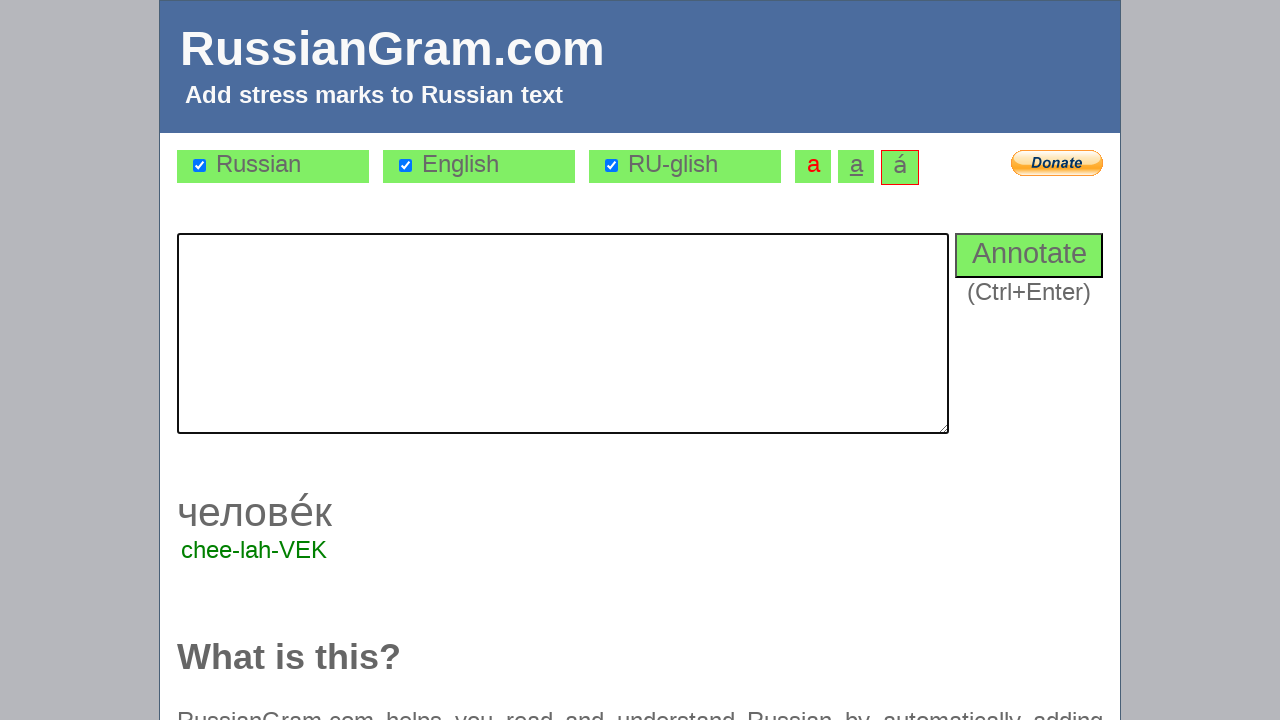

Filled textarea with Russian word 'сказать' on #MainContent_UserSentenceTextbox
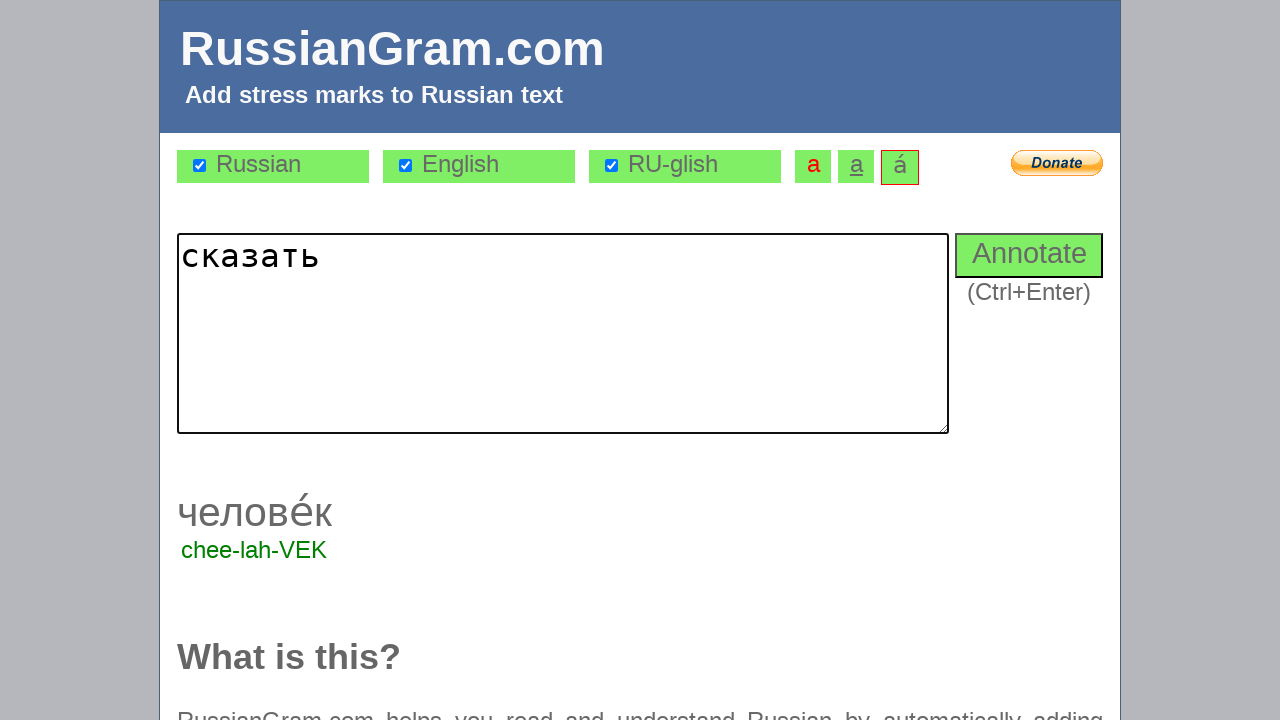

Submitted 'сказать' using Ctrl+Enter keyboard shortcut on #MainContent_UserSentenceTextbox
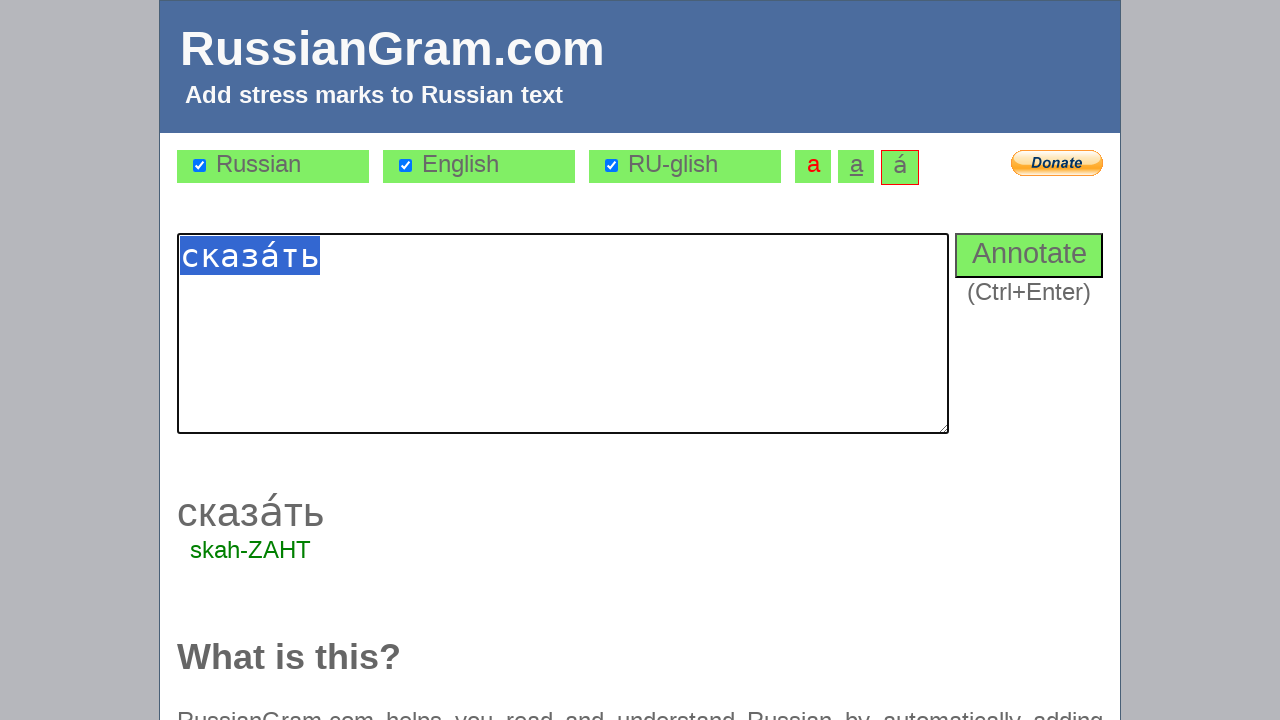

Waited 500ms for stress marking tool to process the word
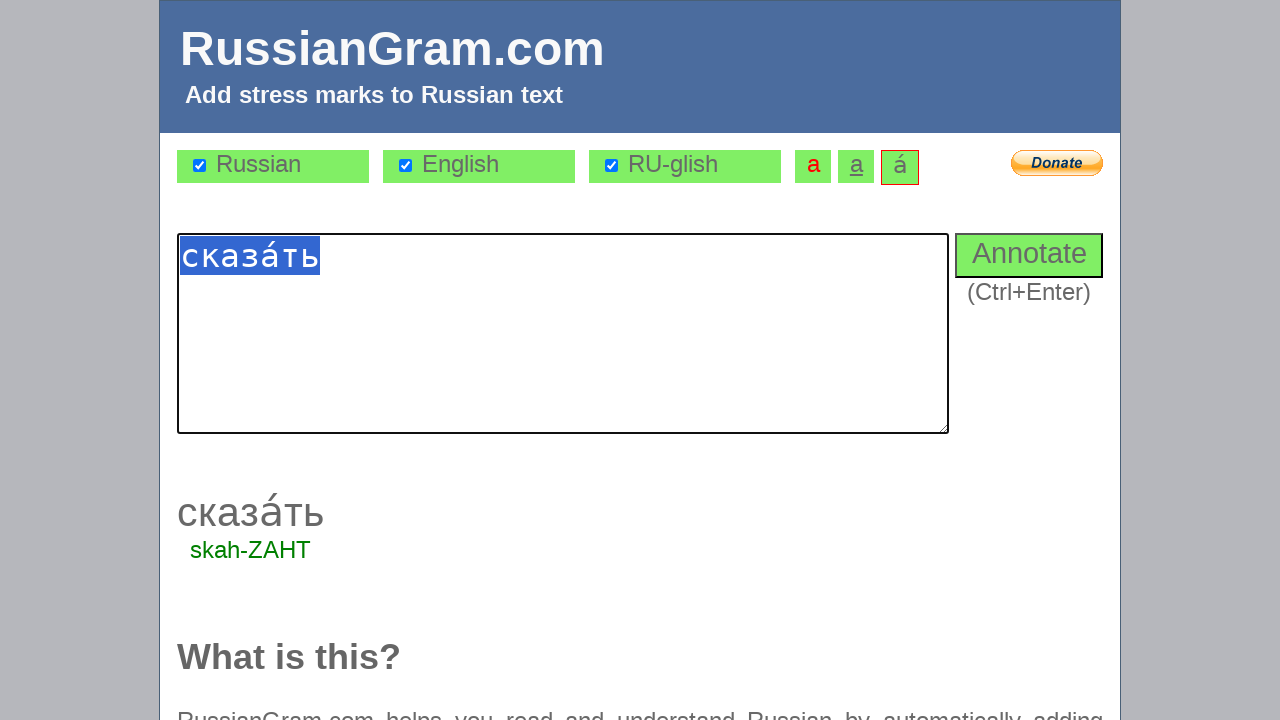

Re-confirmed stress style accent option after processing at (900, 167) on #stress-style-accent
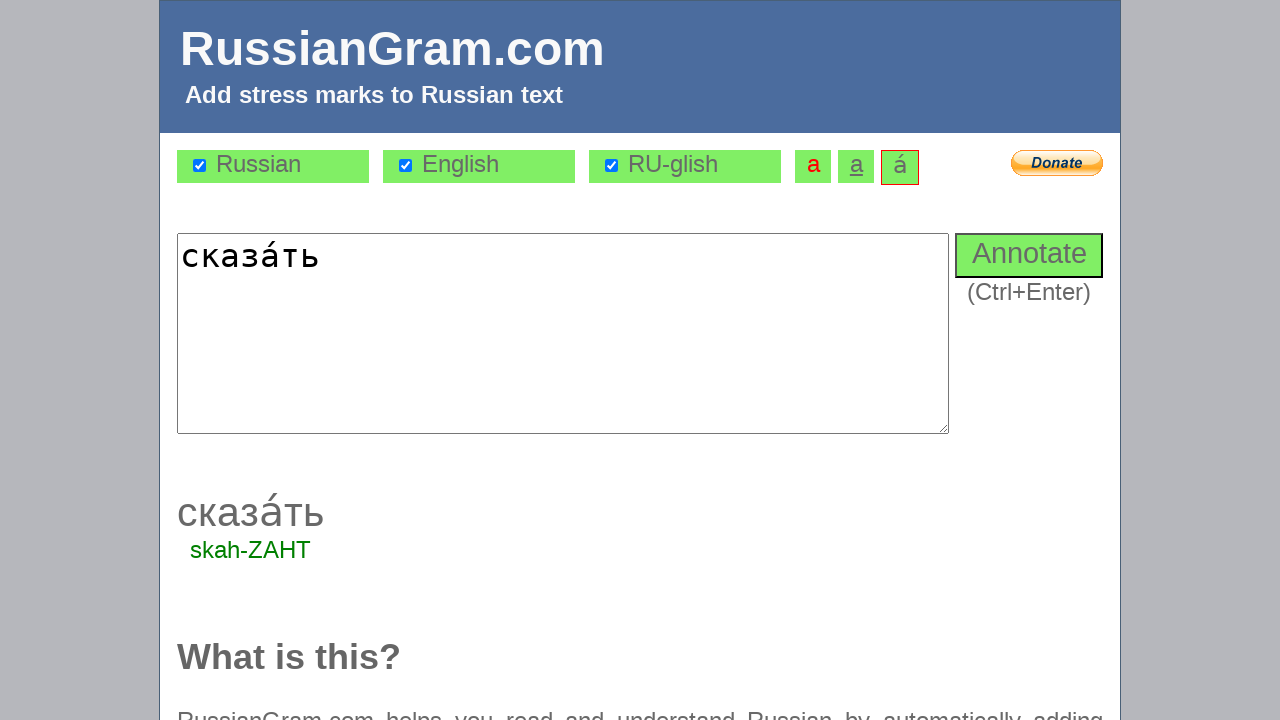

Verified textarea element still exists after all operations
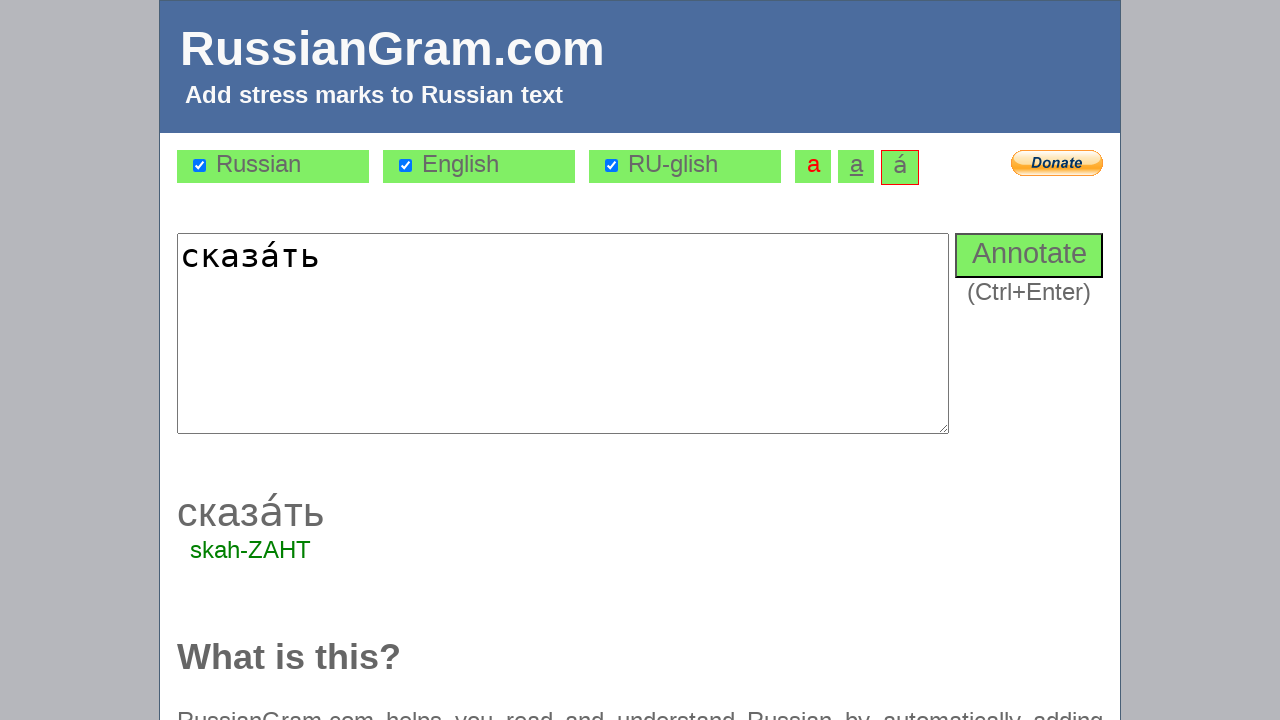

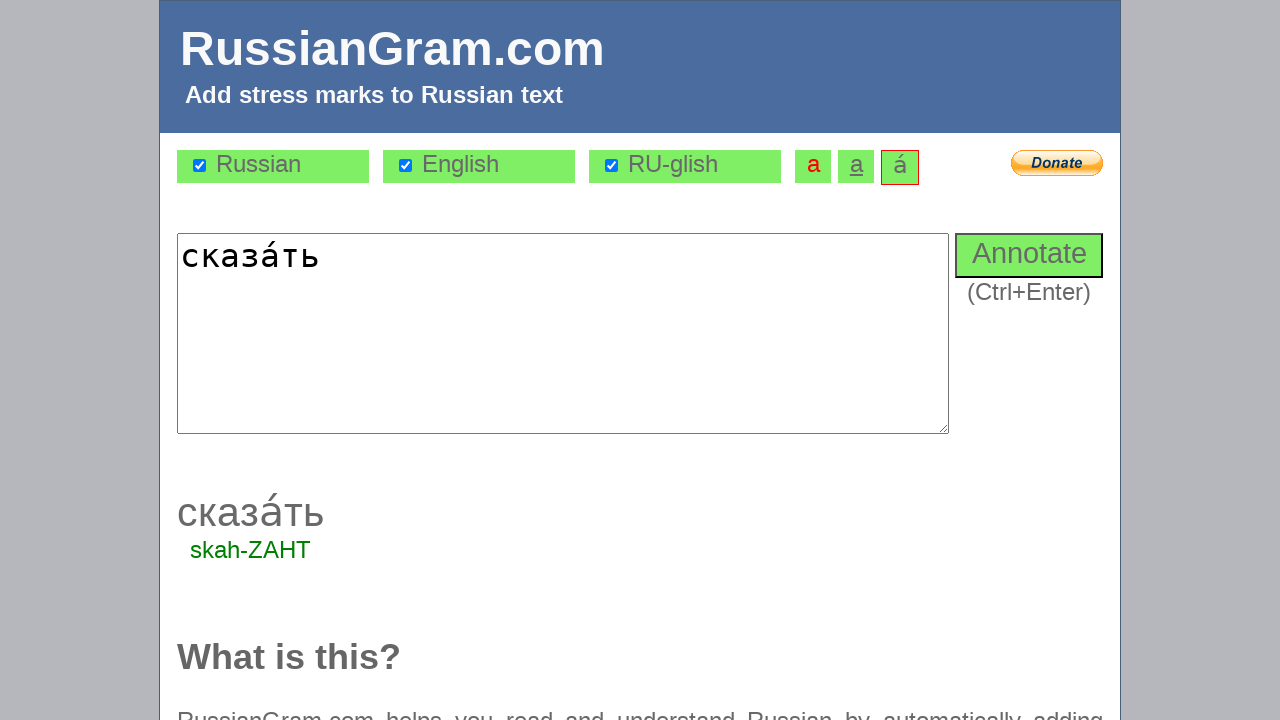